Scrolls through an infinite-scroll book listing page to search for a specific book titled "Inferno", continuously scrolling until the book is found or the end of the page is reached.

Starting URL: https://www.booksbykilo.in/new-books?pricerange=201to500

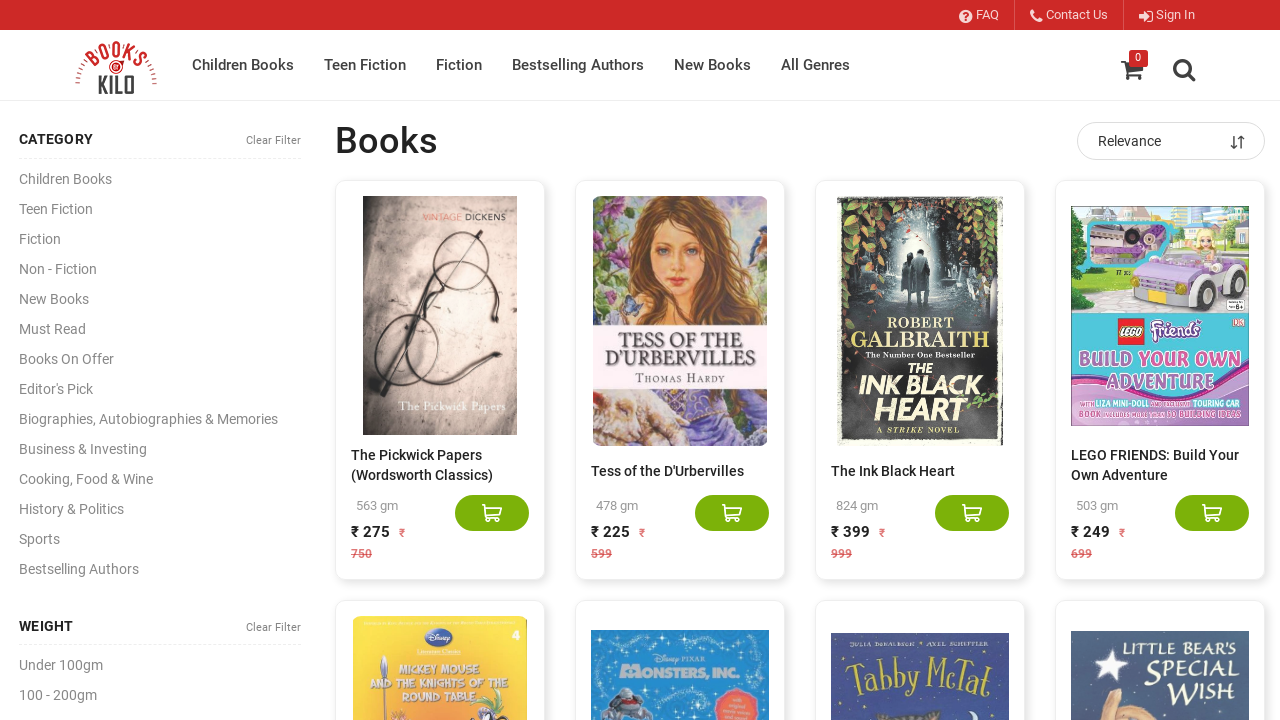

Retrieved all visible book titles from the page
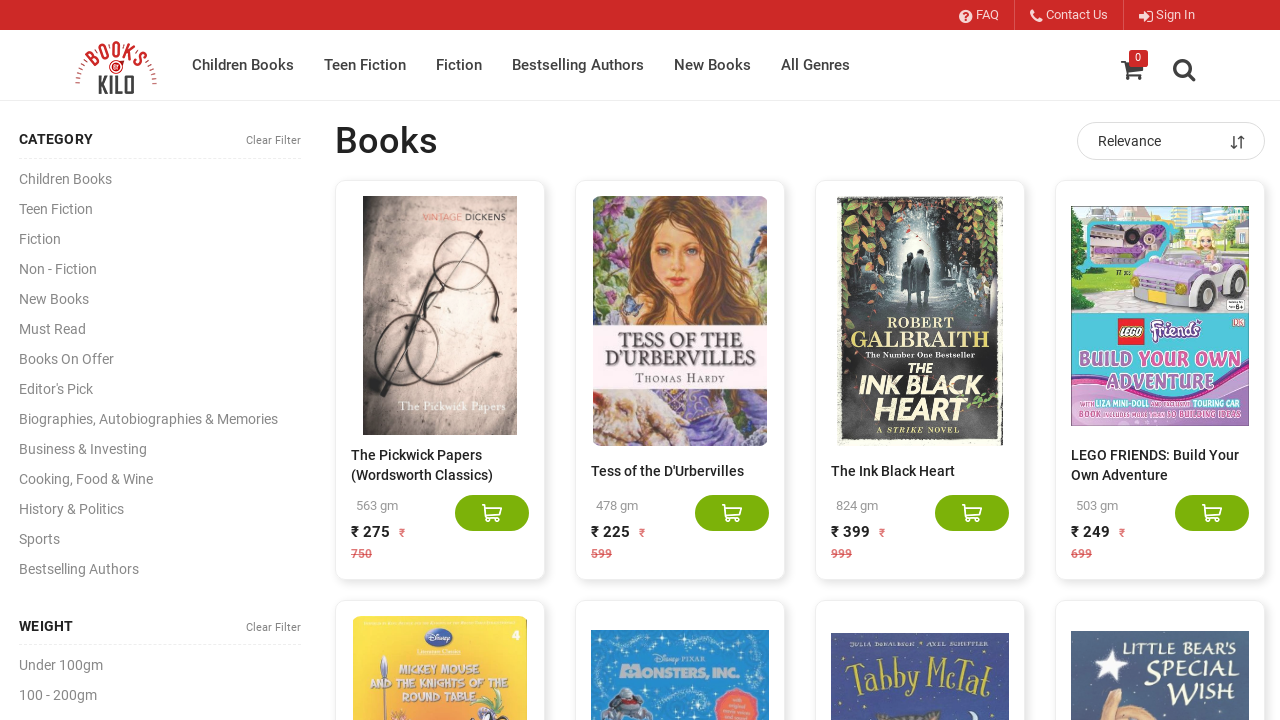

Scrolled to the bottom of the page
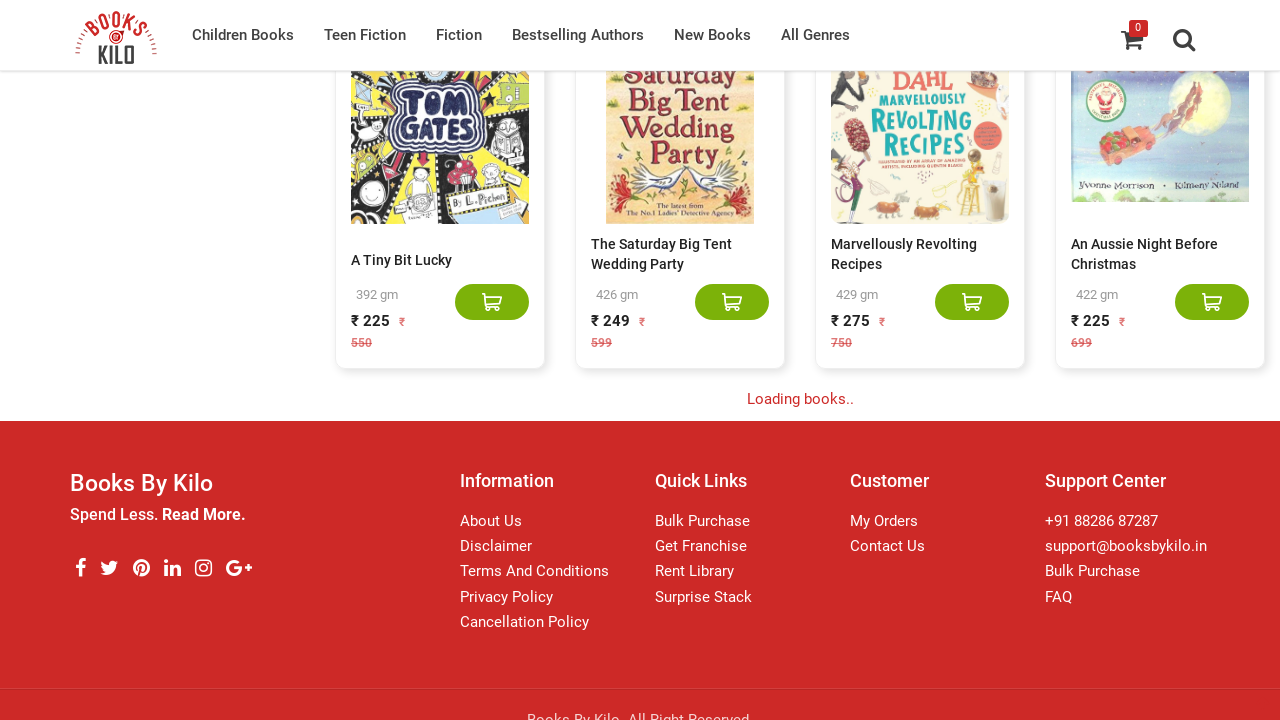

Waited 2 seconds for new content to load
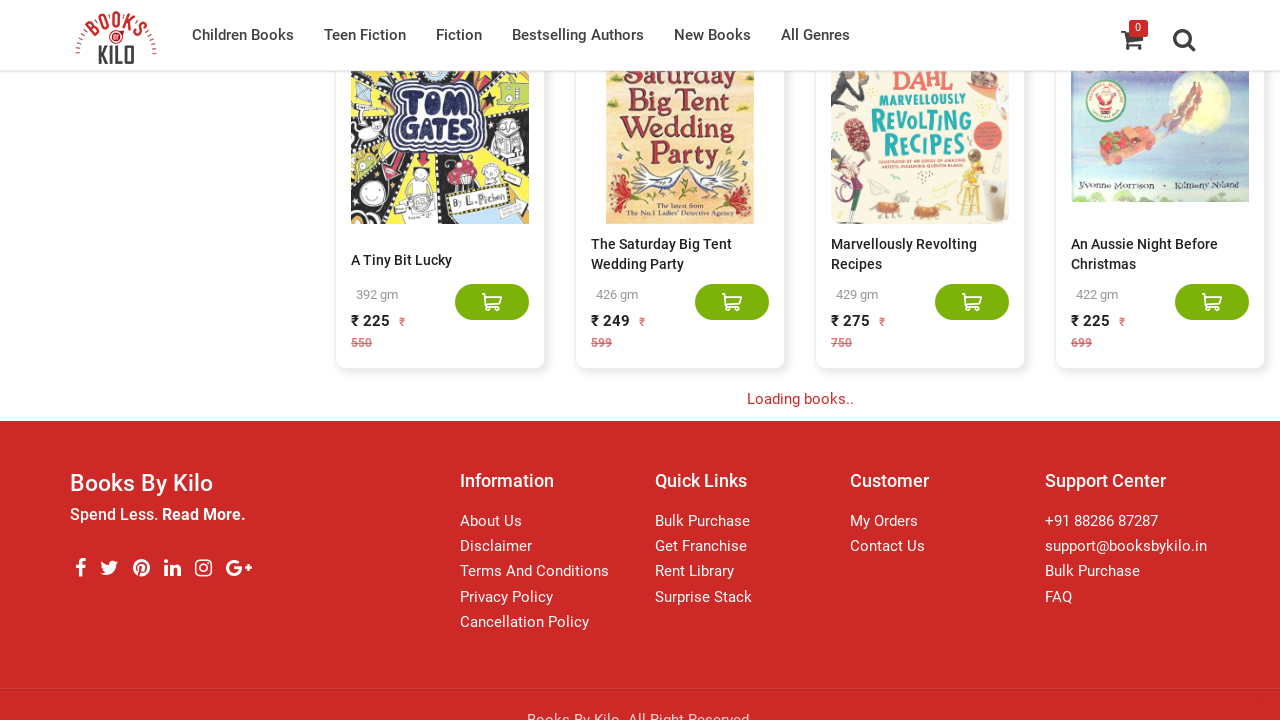

Retrieved current page height after scroll
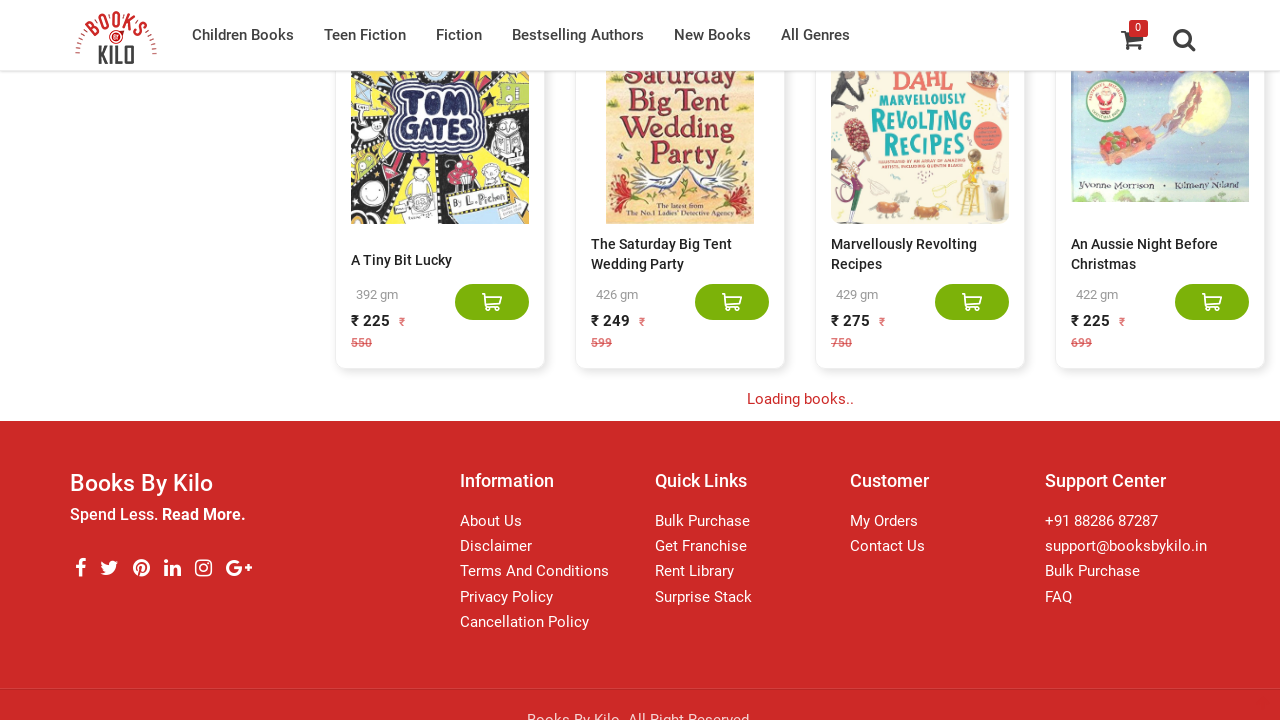

Retrieved all visible book titles from the page
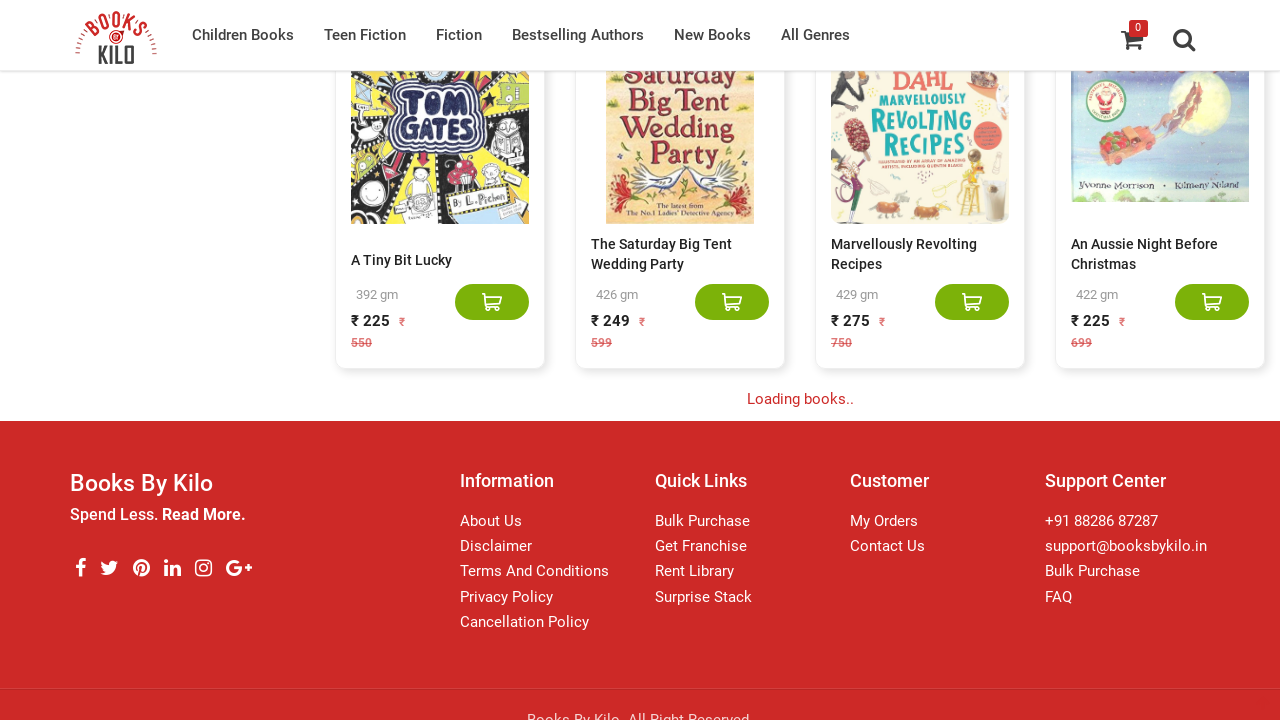

Scrolled to the bottom of the page
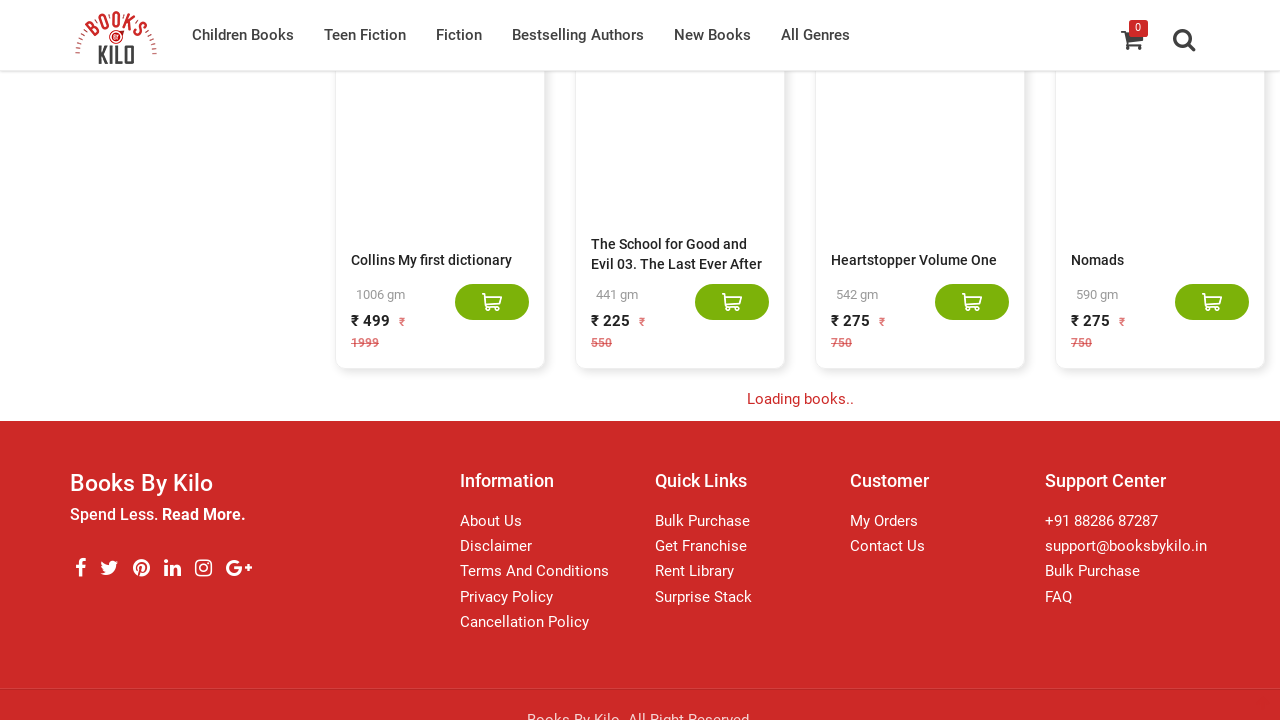

Waited 2 seconds for new content to load
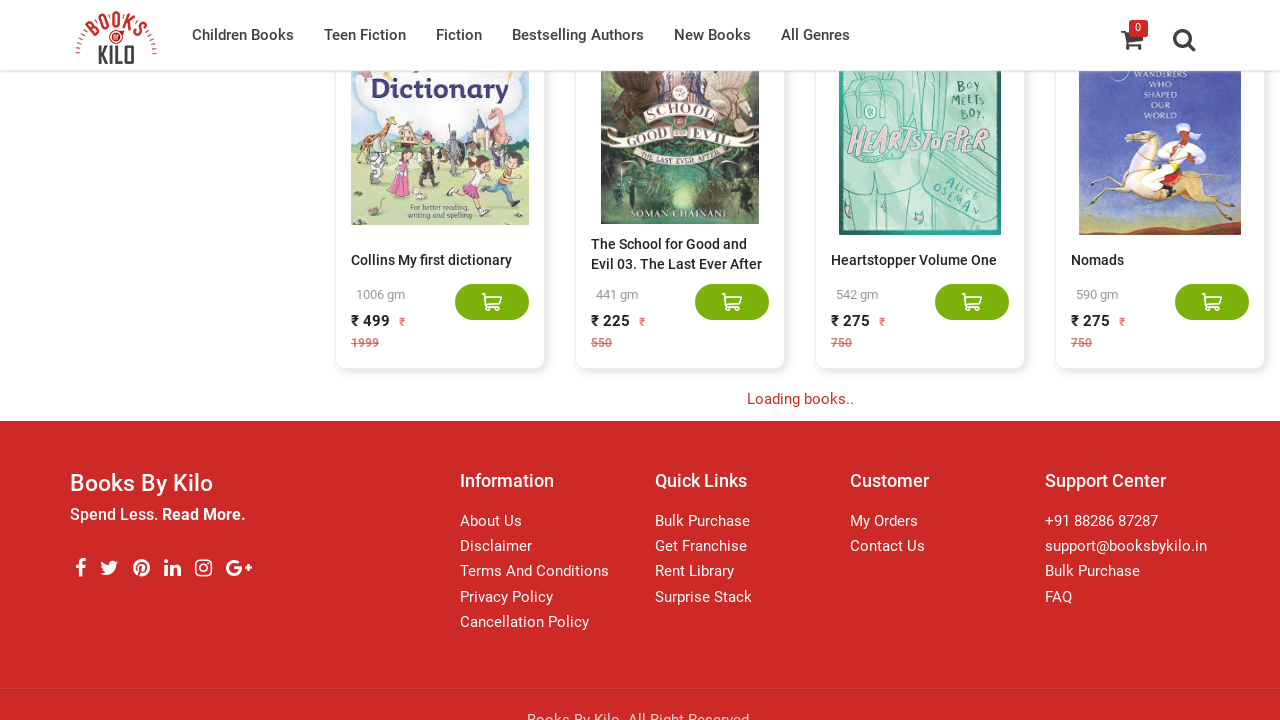

Retrieved current page height after scroll
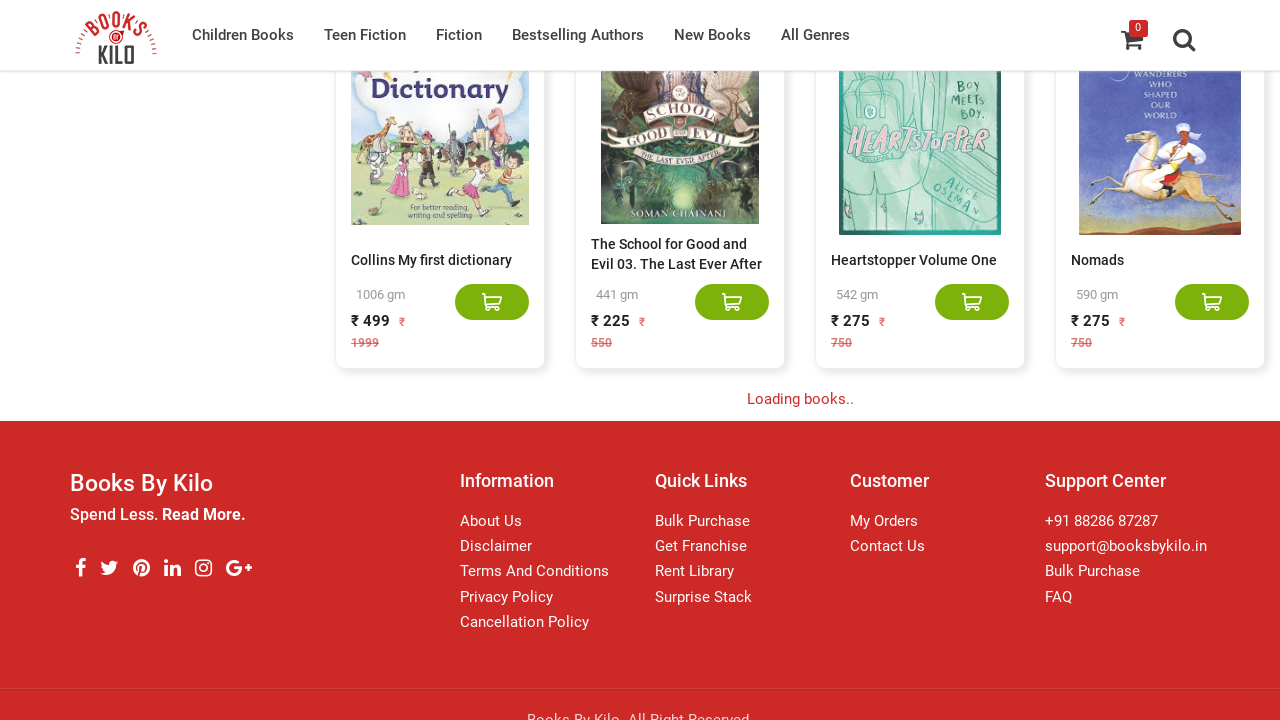

Retrieved all visible book titles from the page
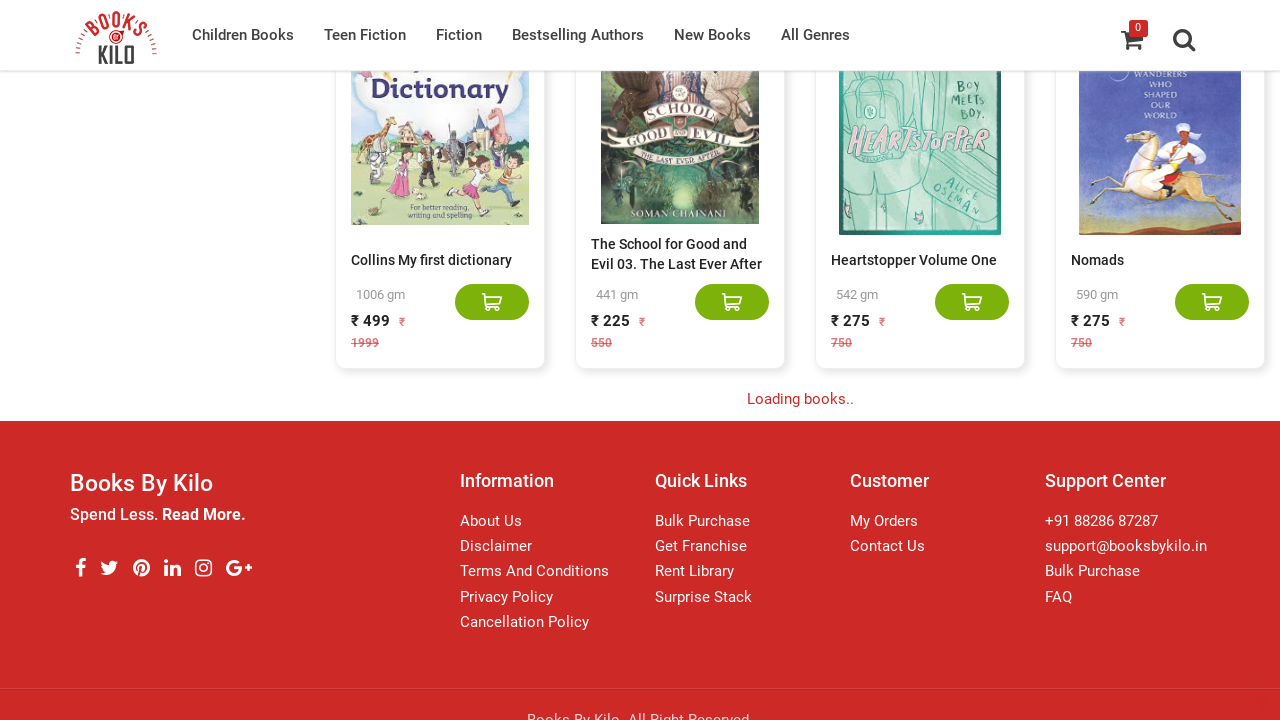

Scrolled to the bottom of the page
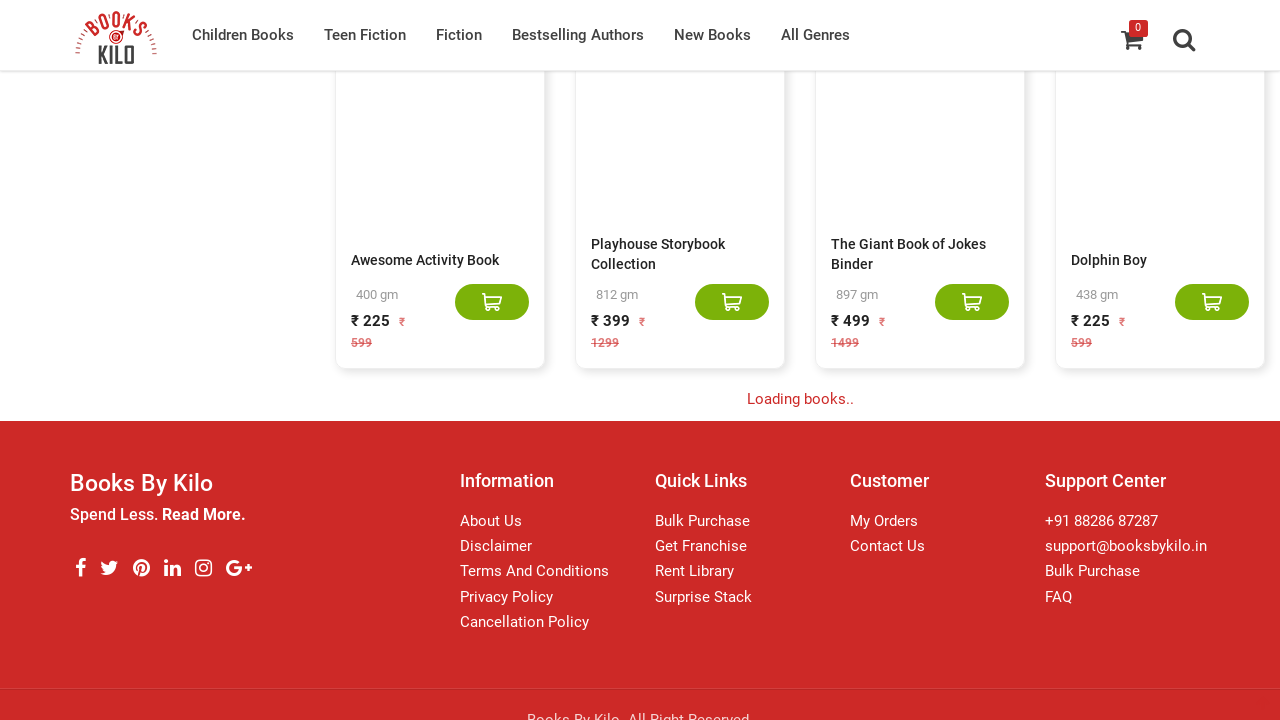

Waited 2 seconds for new content to load
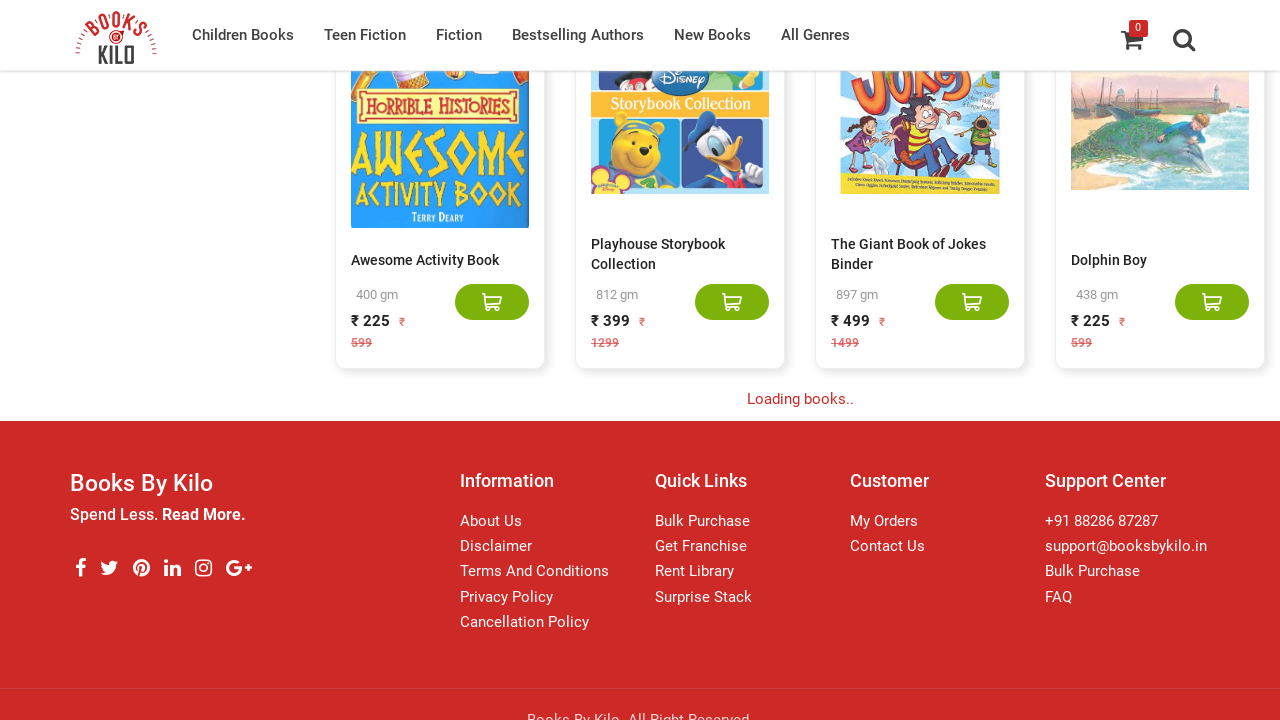

Retrieved current page height after scroll
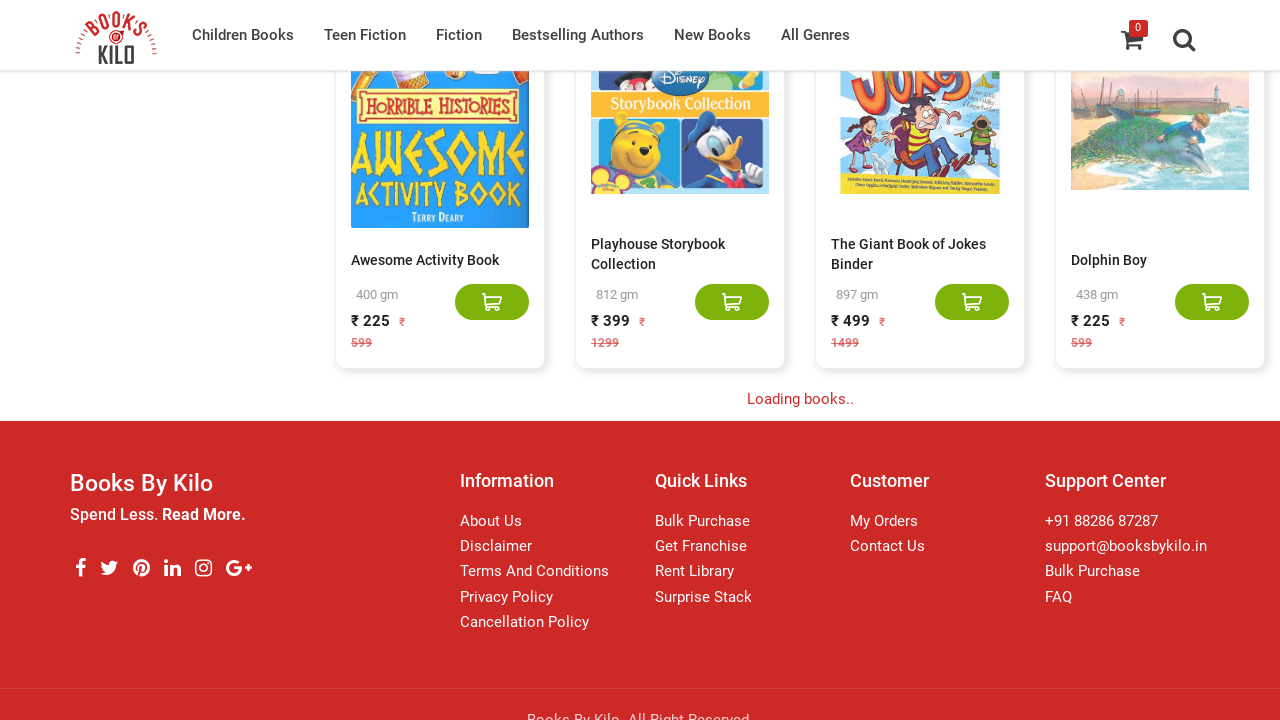

Retrieved all visible book titles from the page
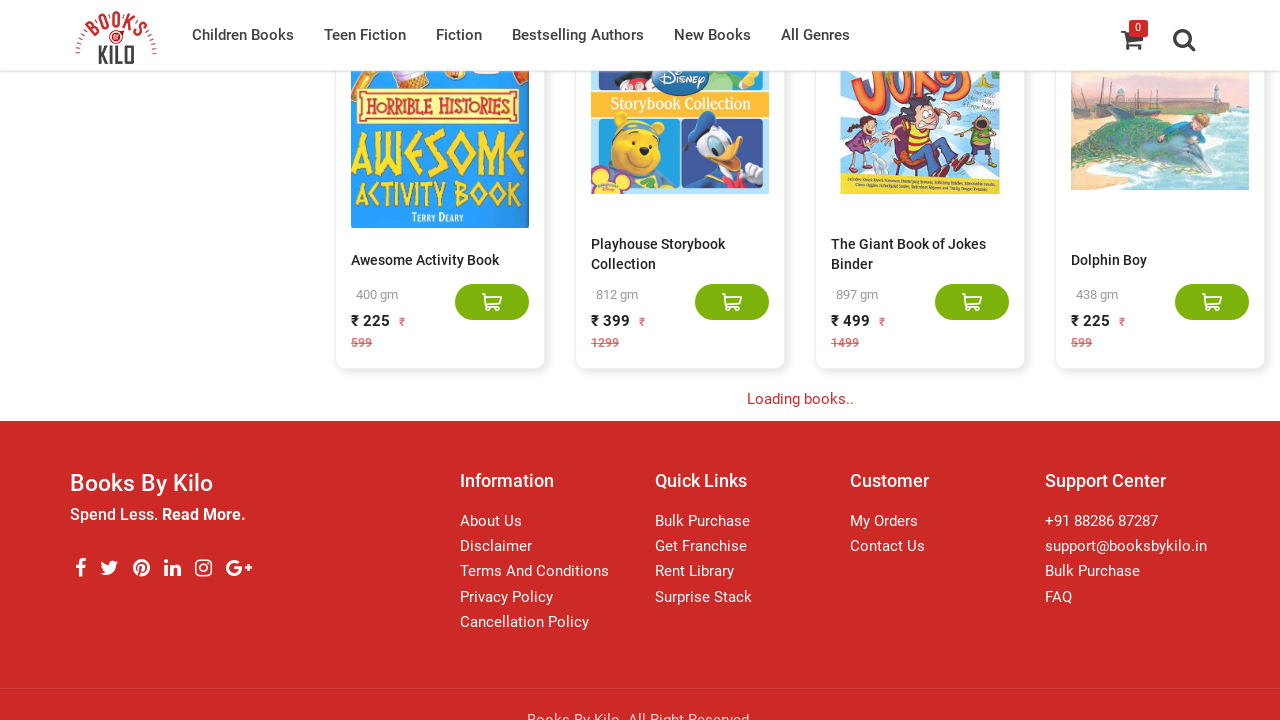

Scrolled to the bottom of the page
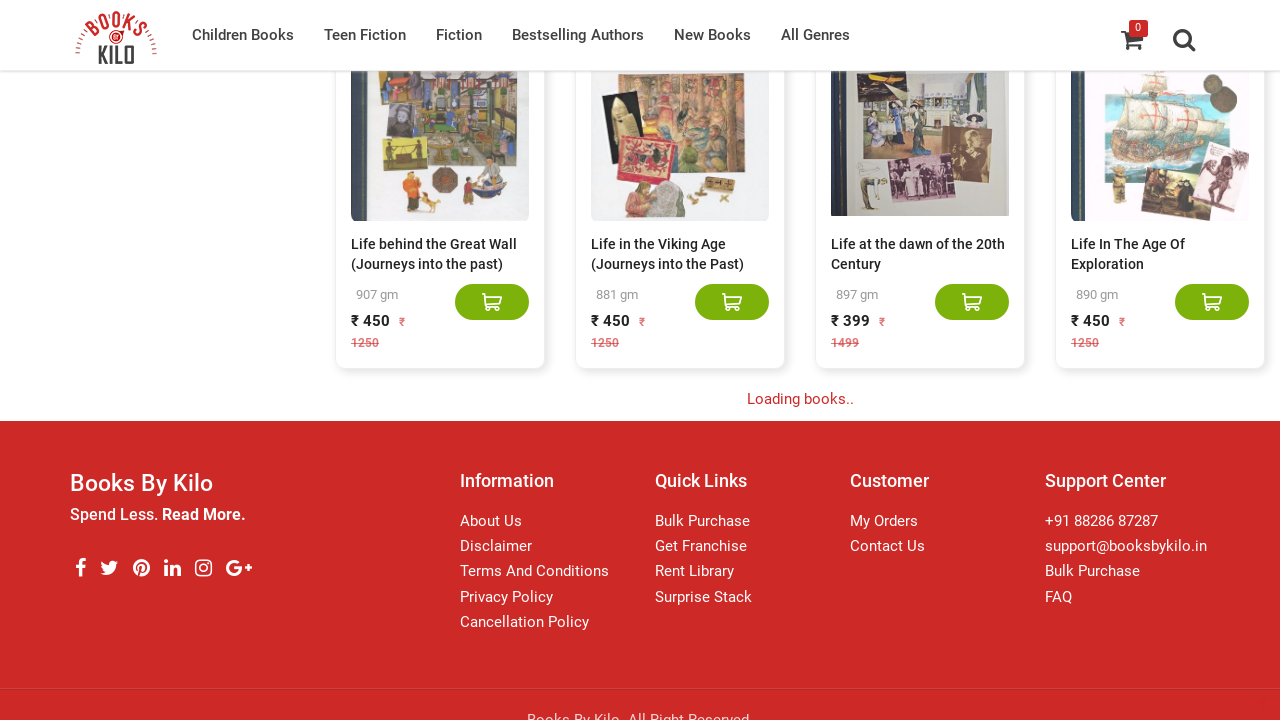

Waited 2 seconds for new content to load
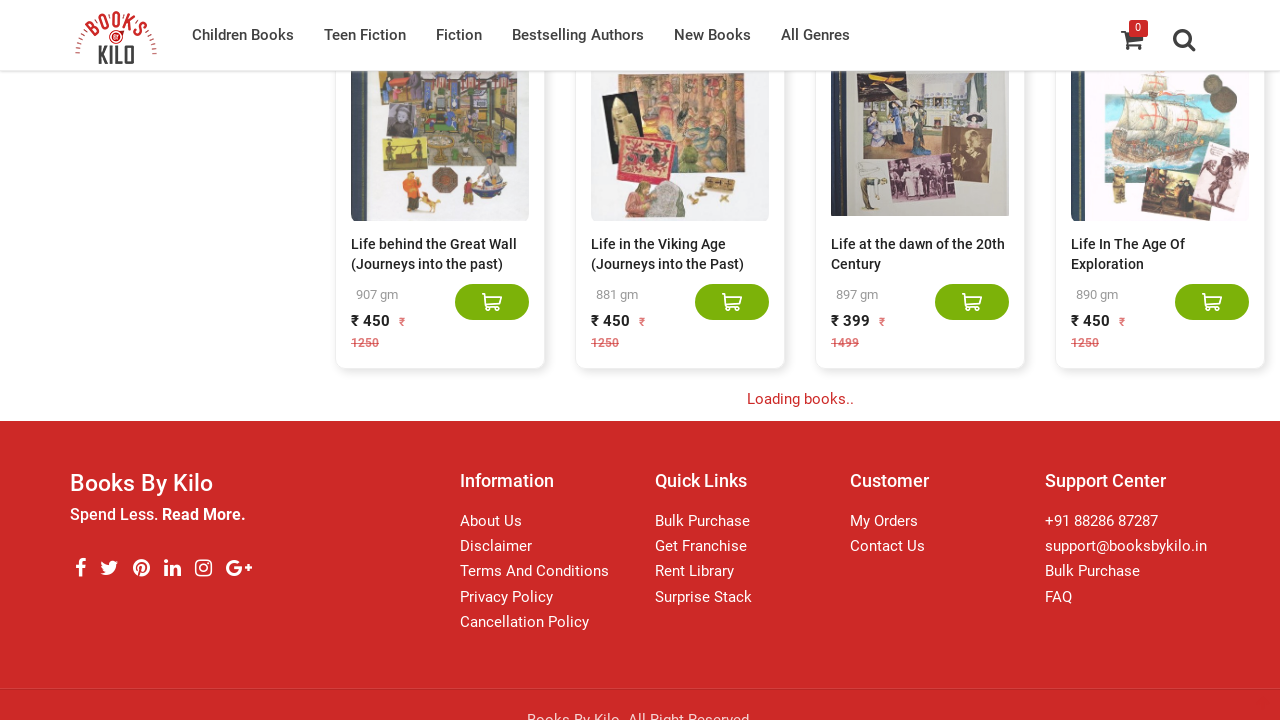

Retrieved current page height after scroll
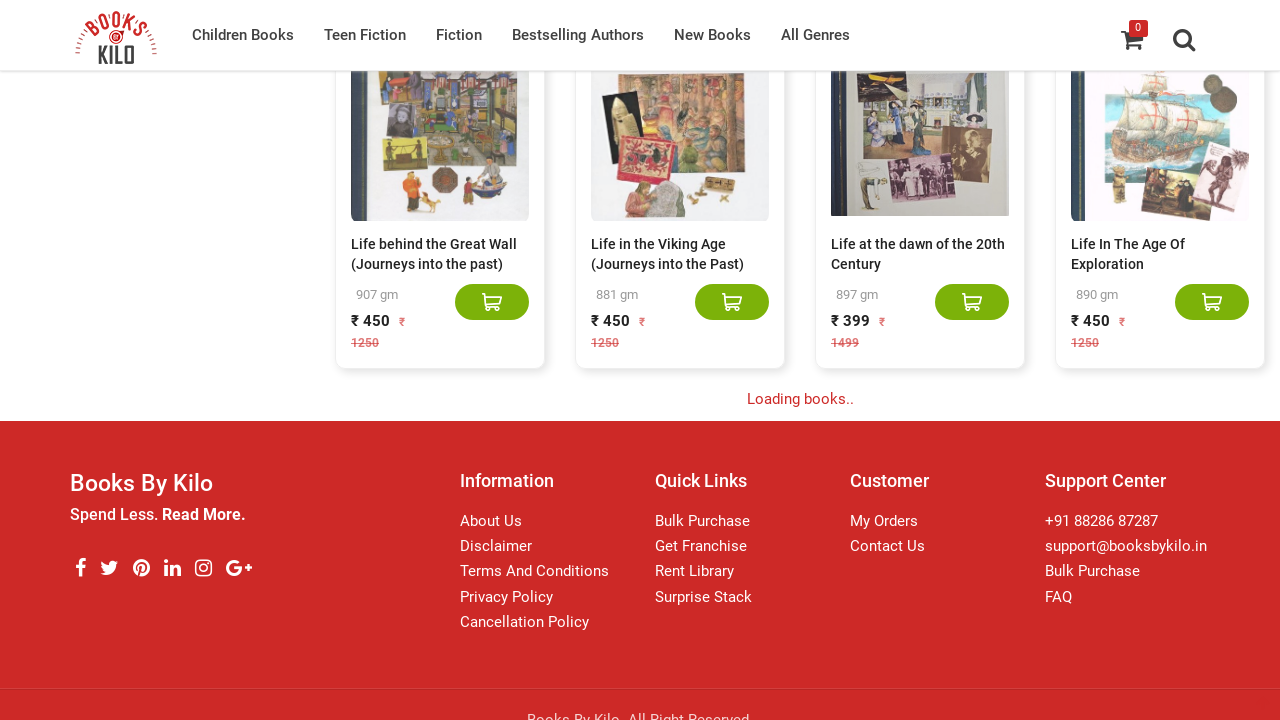

Retrieved all visible book titles from the page
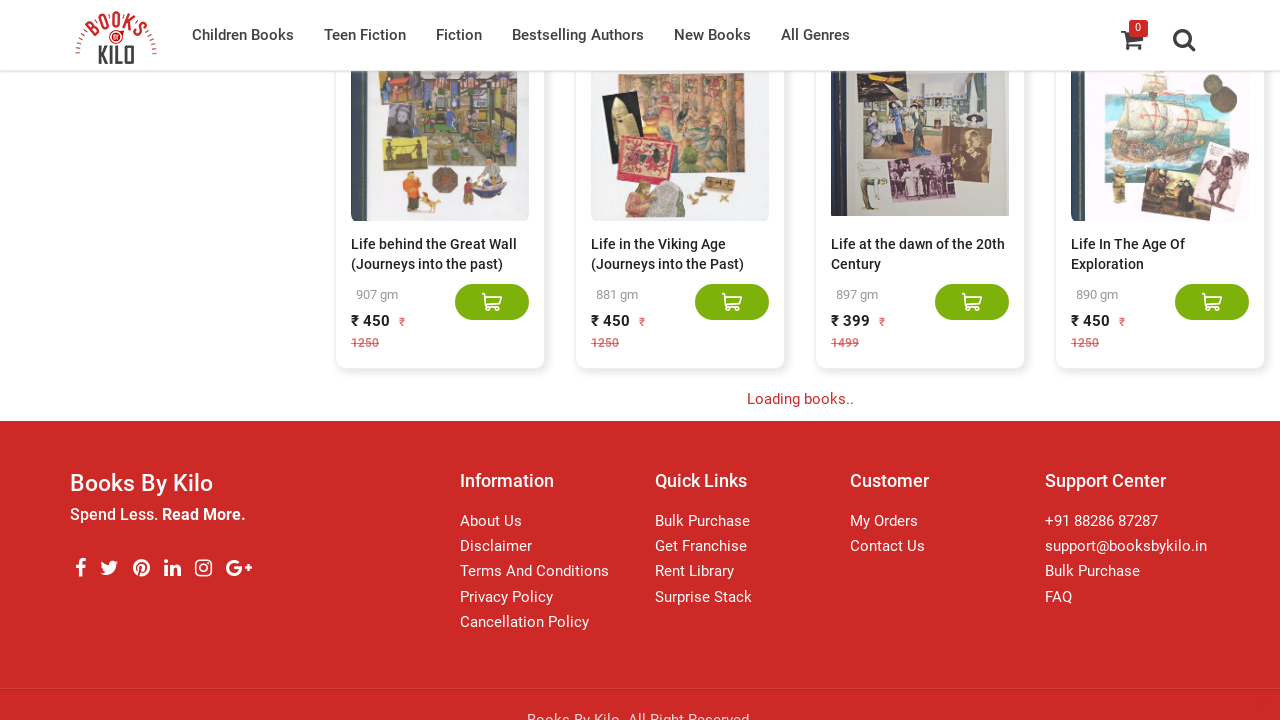

Scrolled to the bottom of the page
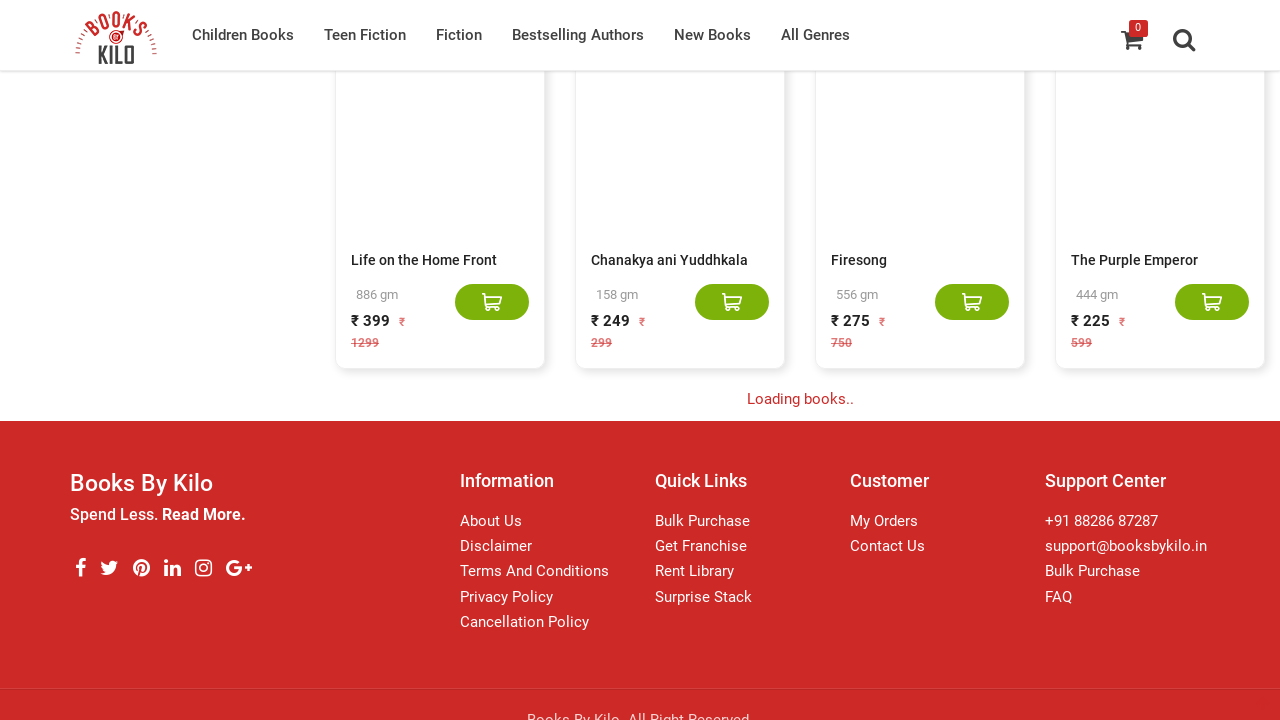

Waited 2 seconds for new content to load
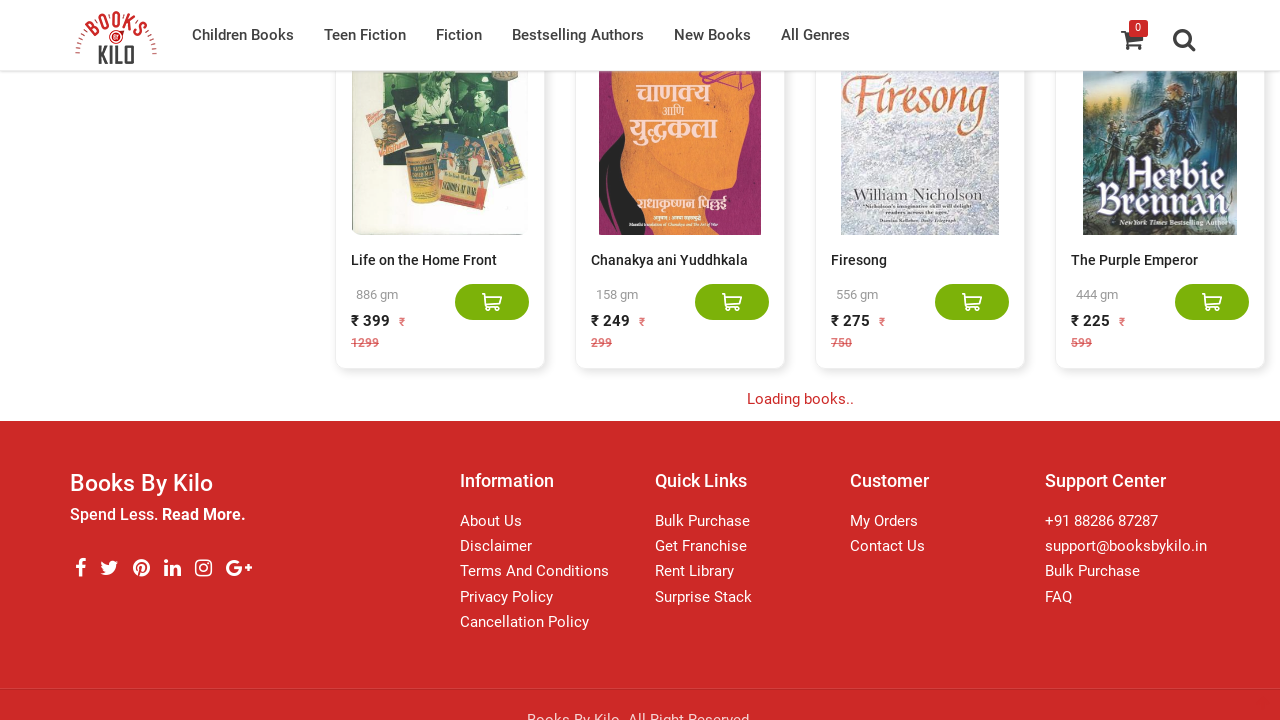

Retrieved current page height after scroll
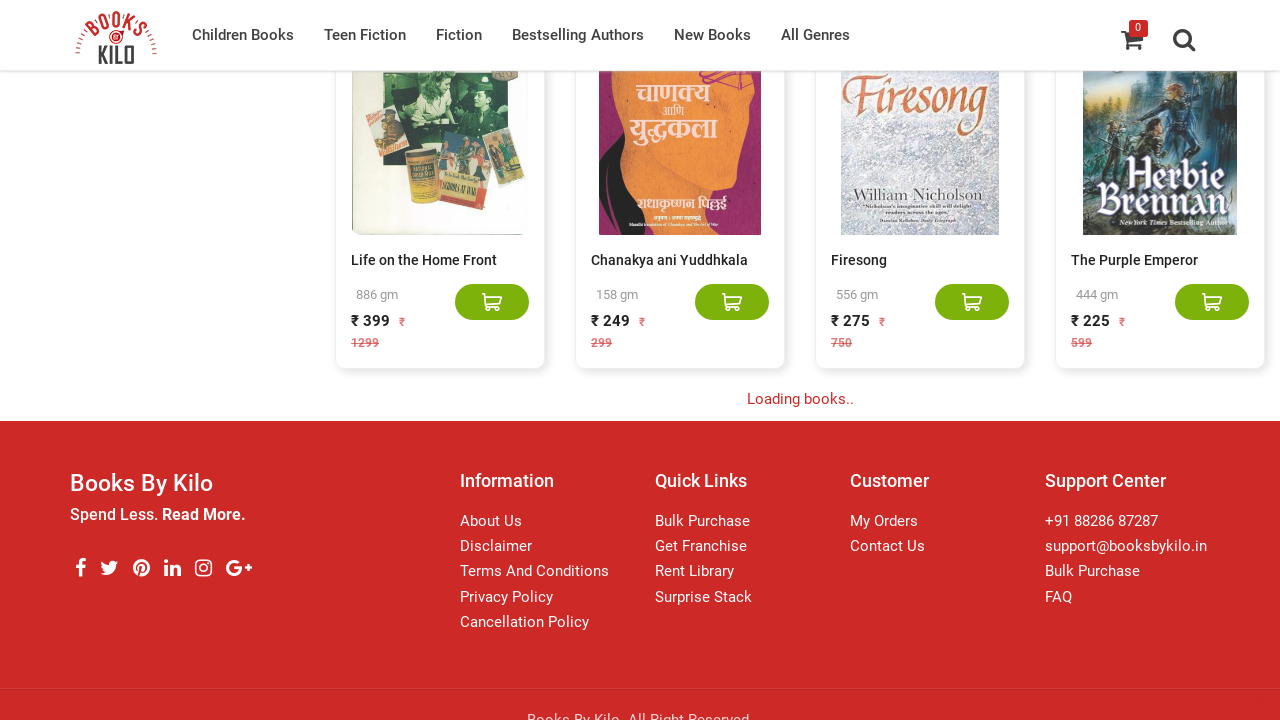

Retrieved all visible book titles from the page
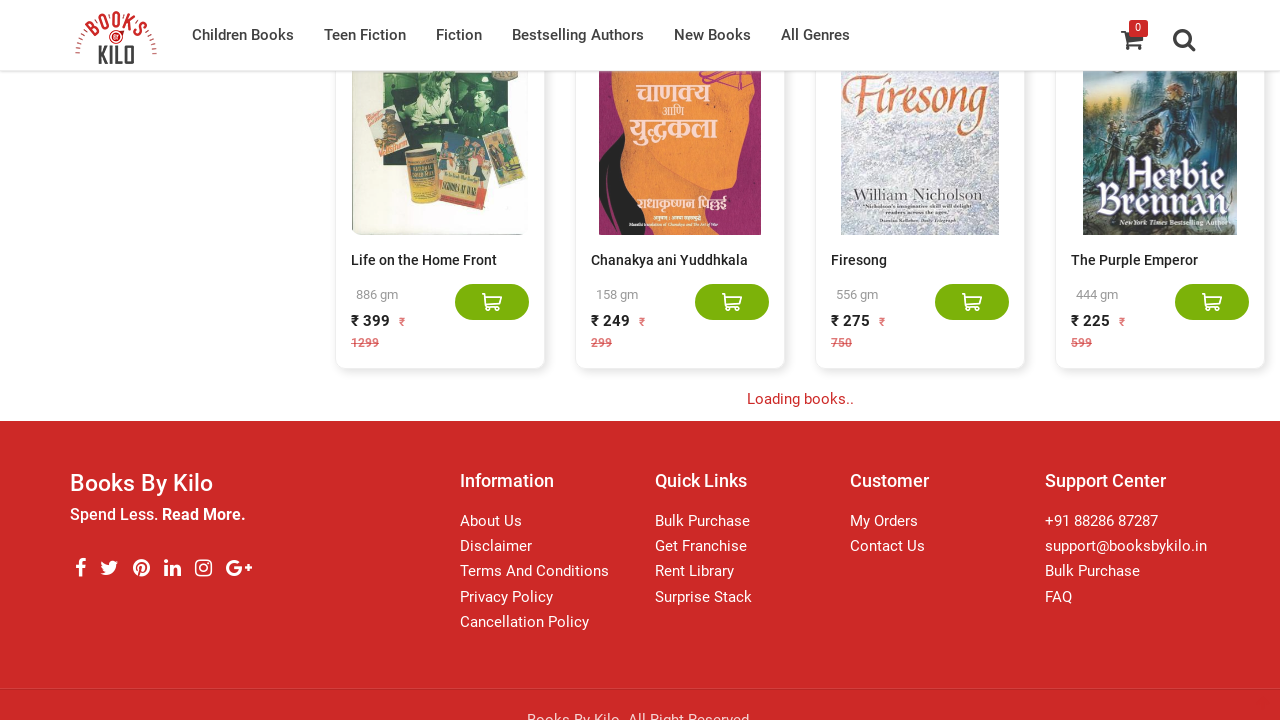

Scrolled to the bottom of the page
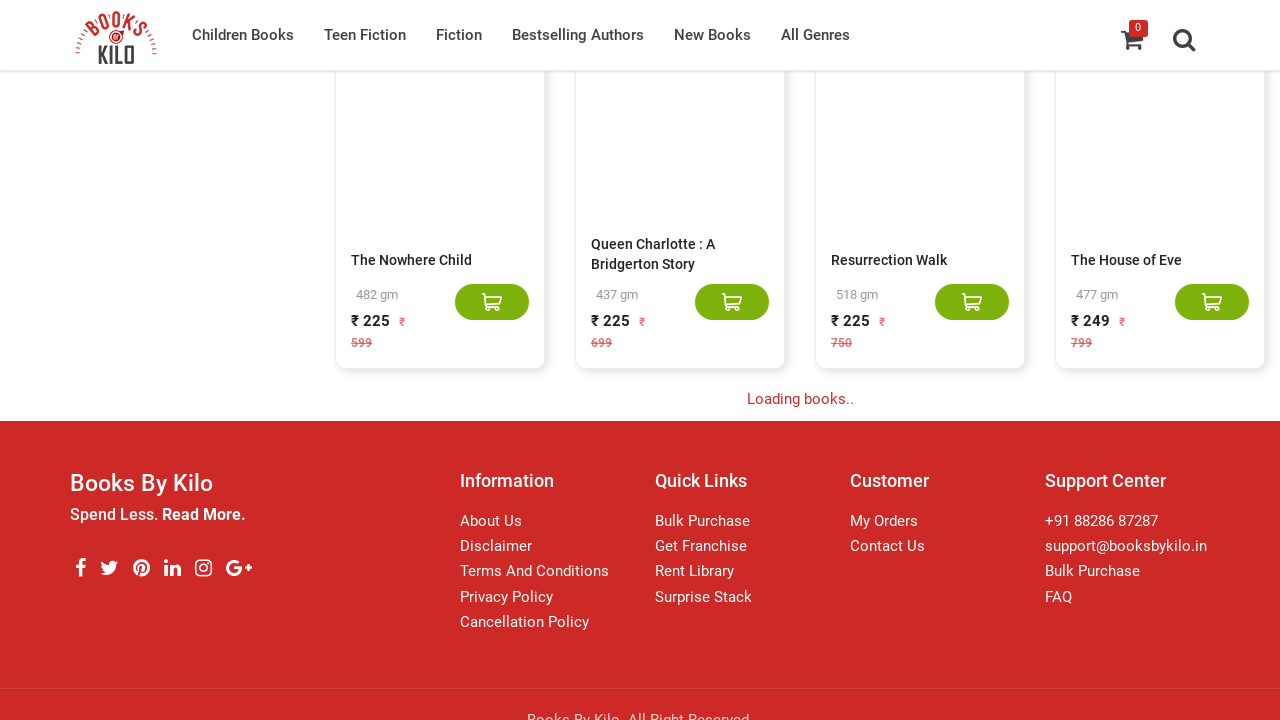

Waited 2 seconds for new content to load
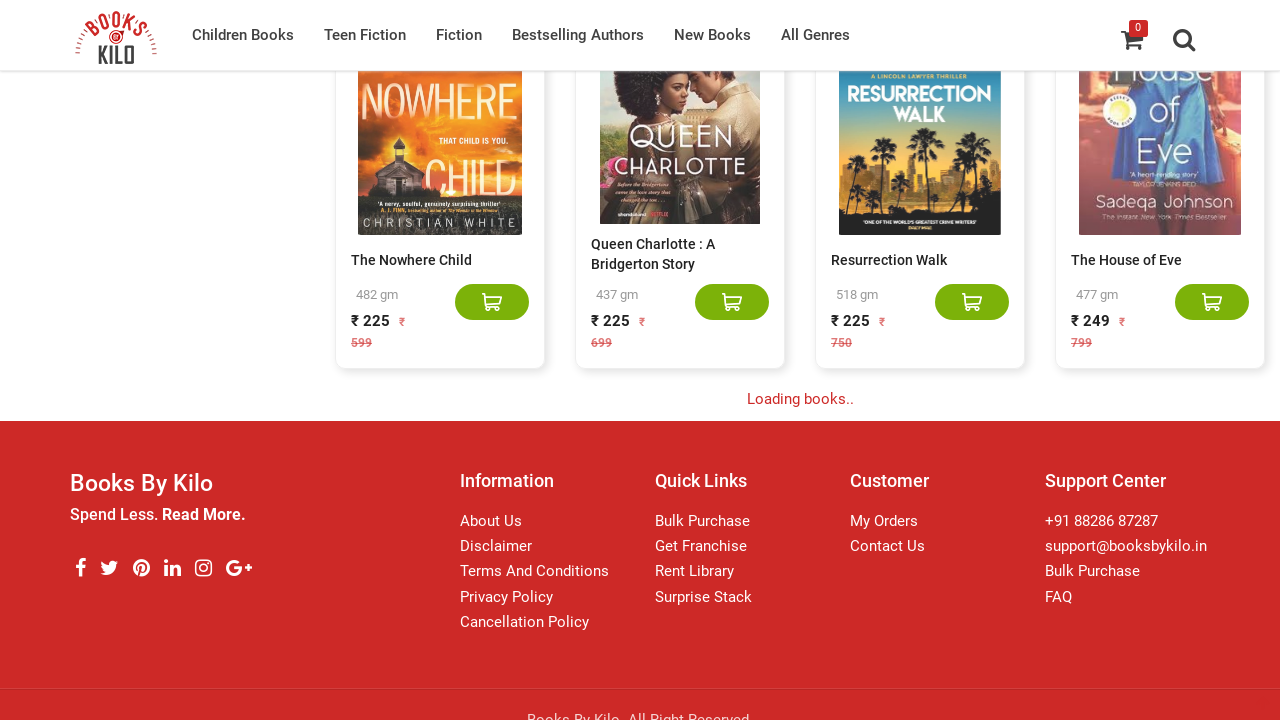

Retrieved current page height after scroll
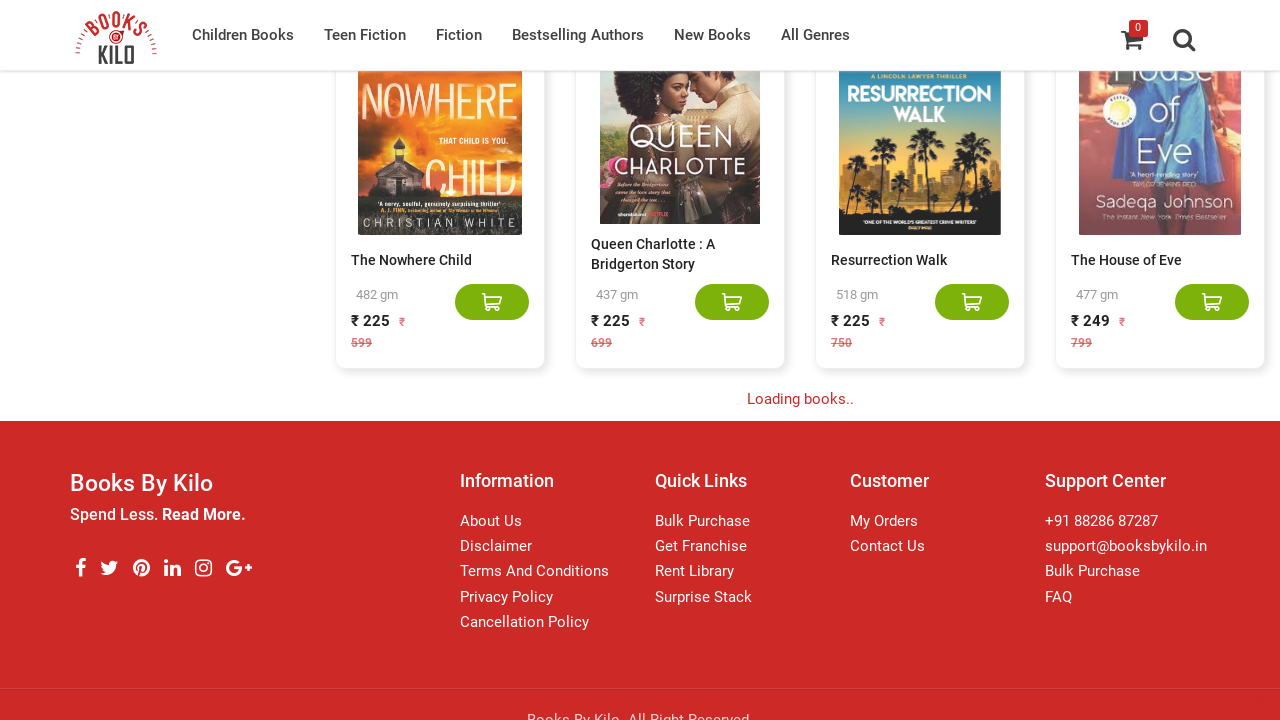

Retrieved all visible book titles from the page
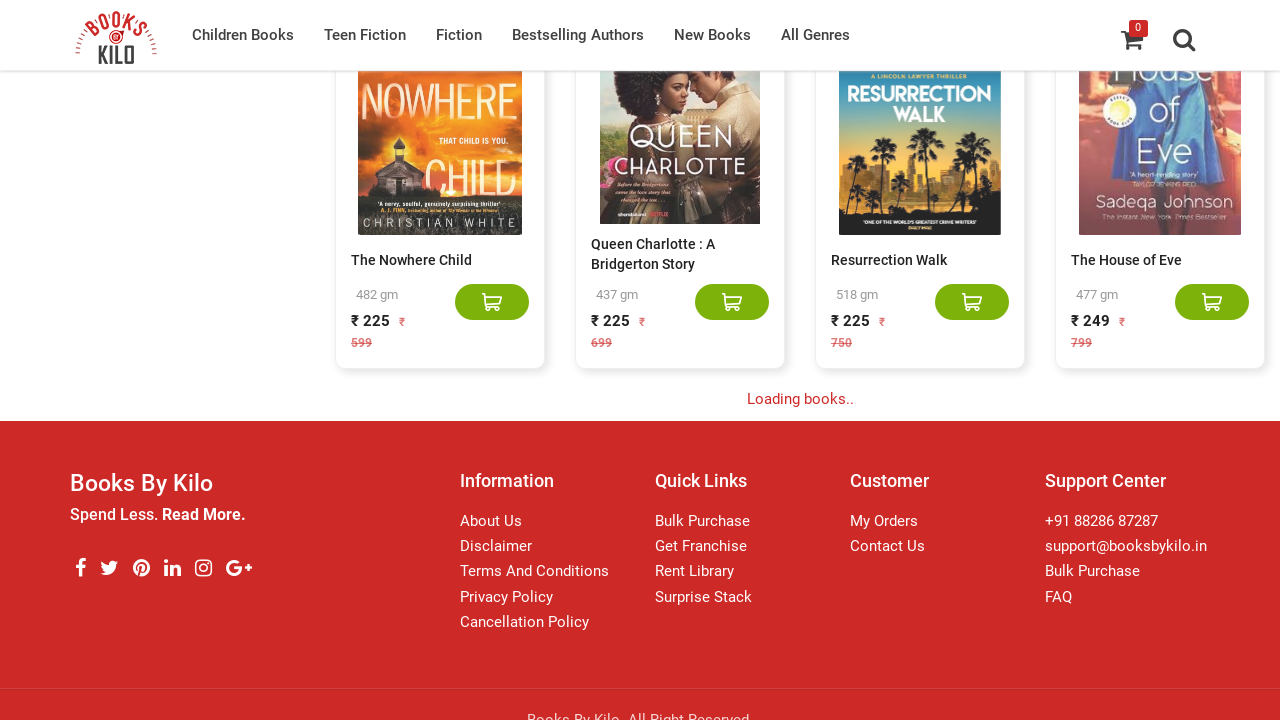

Scrolled to the bottom of the page
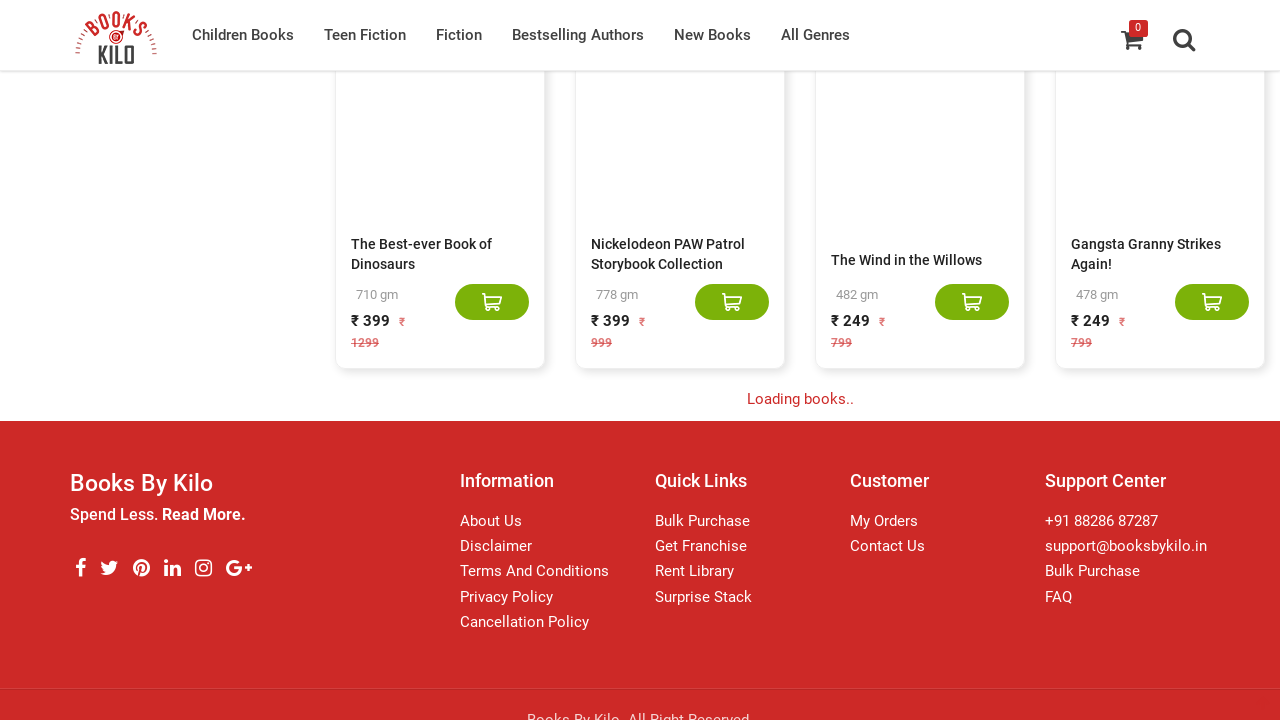

Waited 2 seconds for new content to load
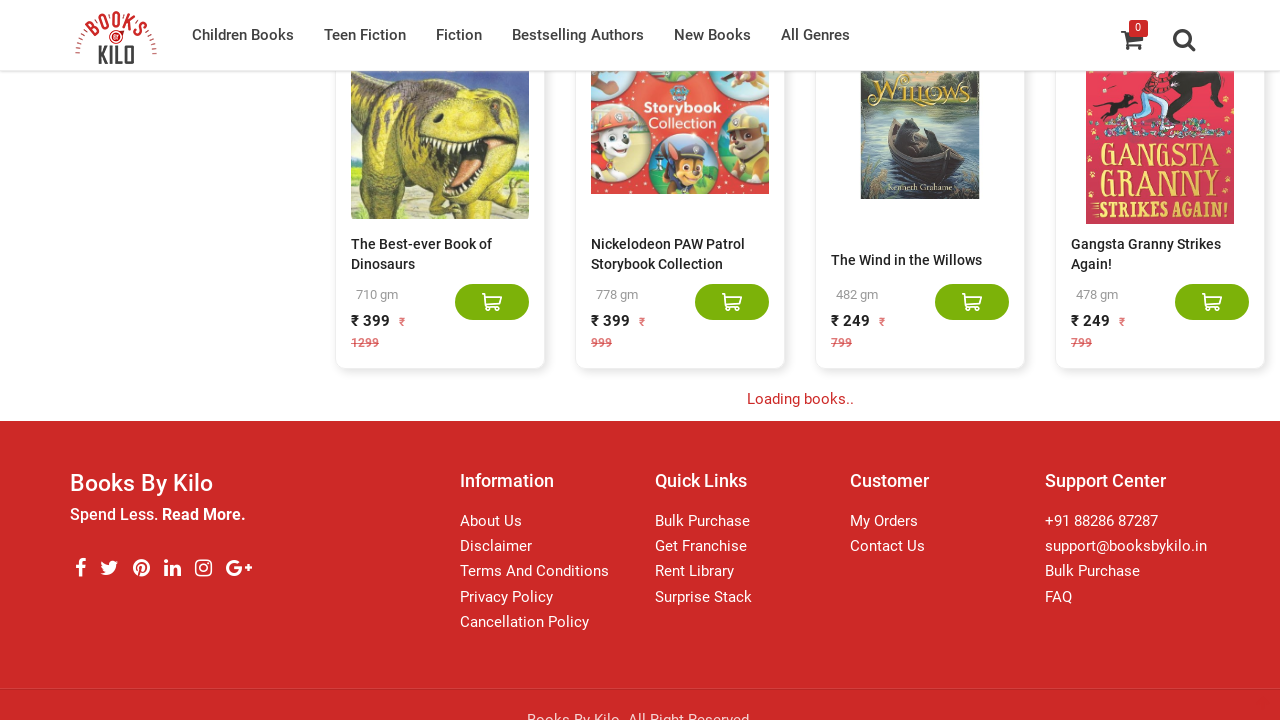

Retrieved current page height after scroll
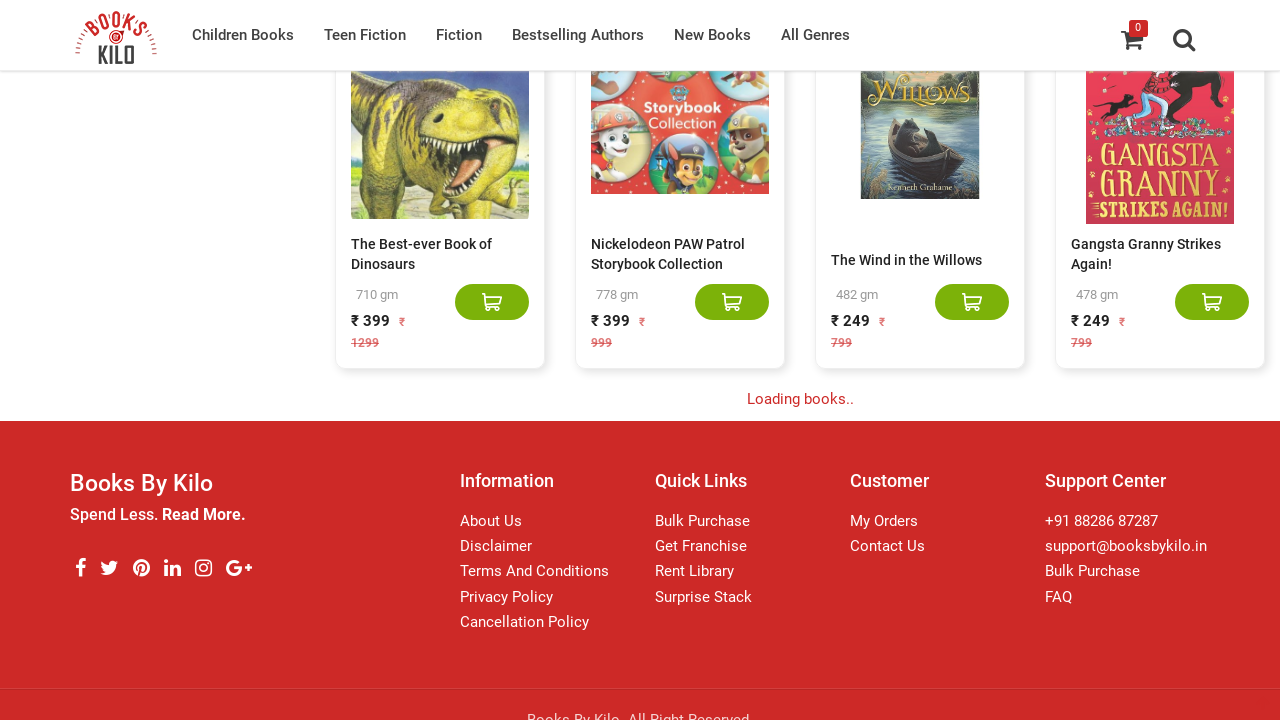

Retrieved all visible book titles from the page
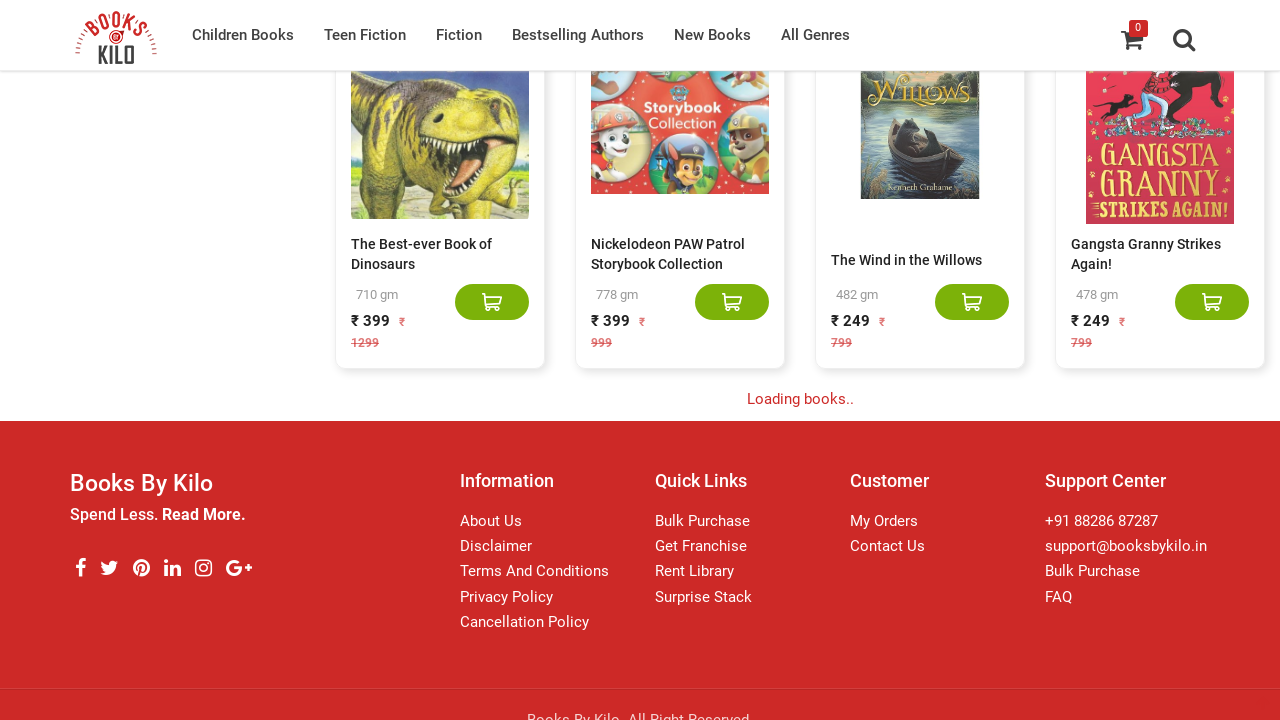

Scrolled to the bottom of the page
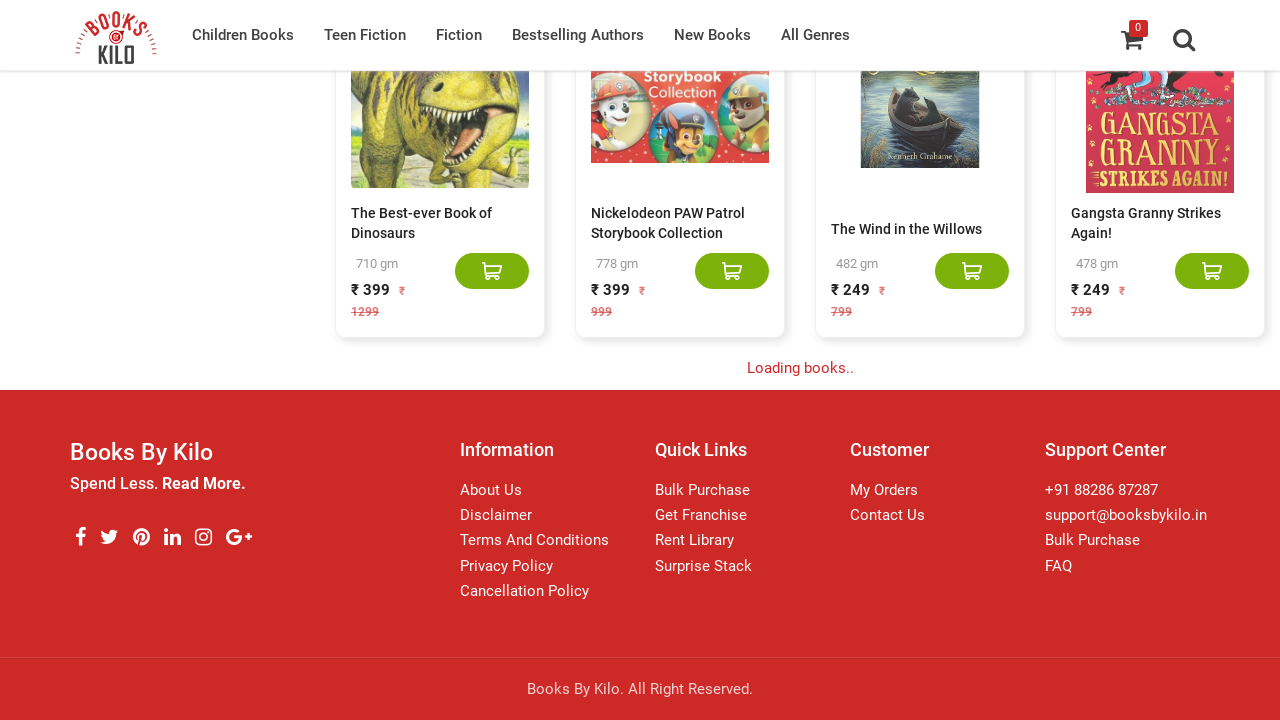

Waited 2 seconds for new content to load
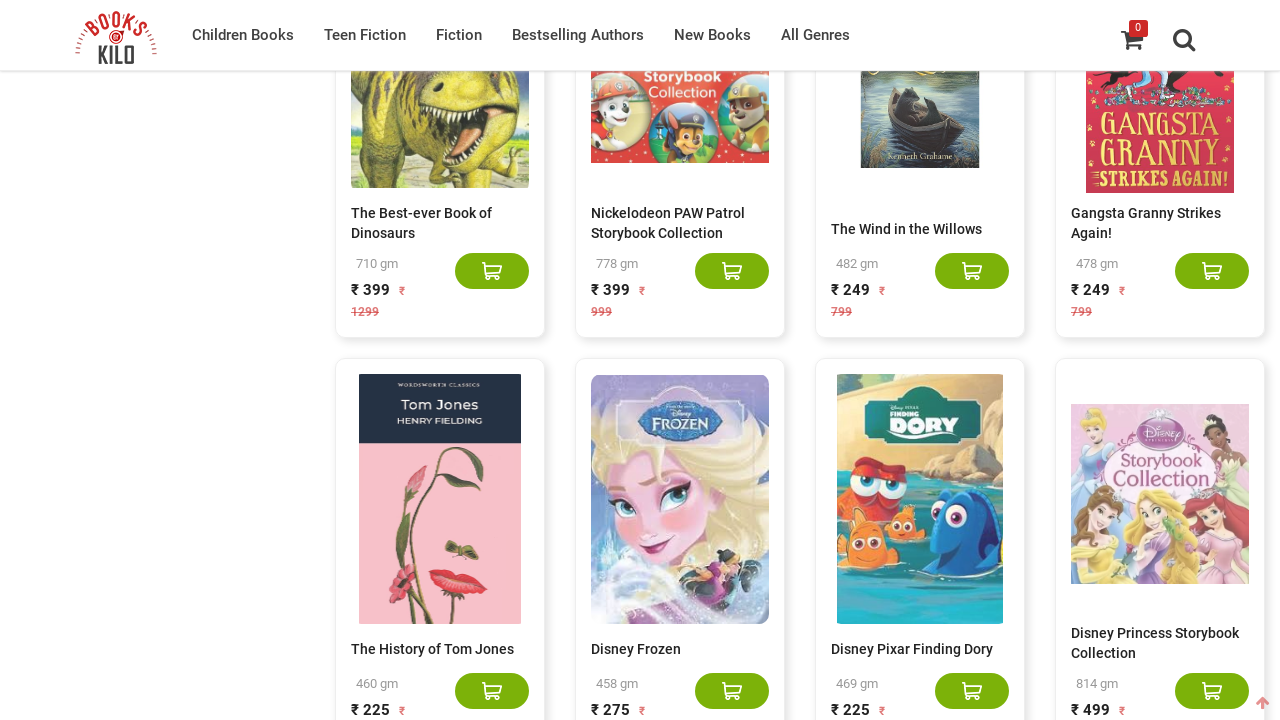

Retrieved current page height after scroll
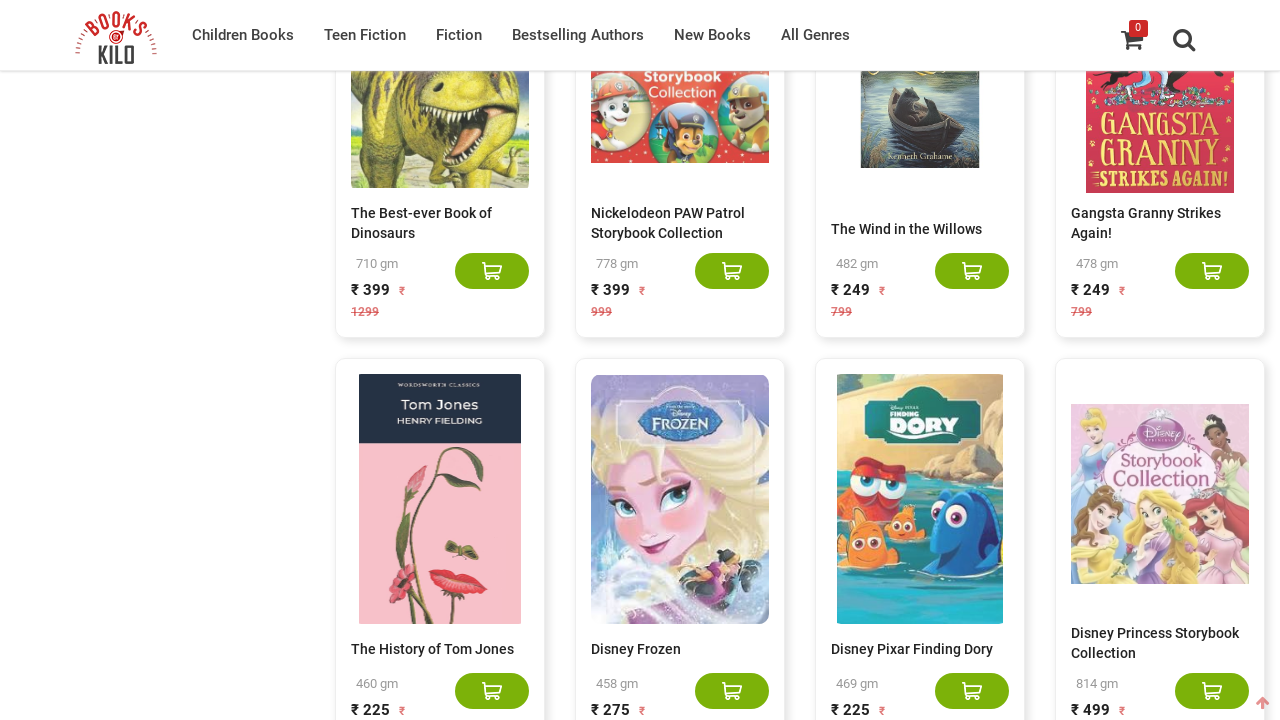

Retrieved all visible book titles from the page
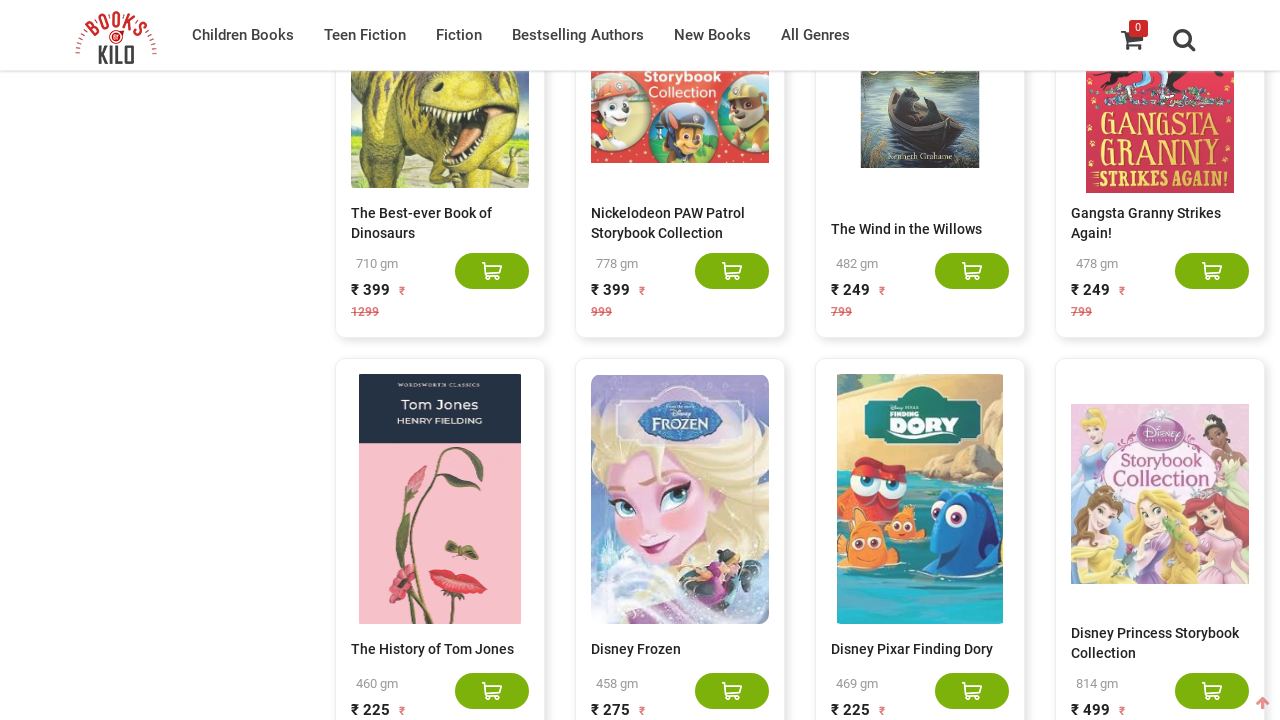

Scrolled to the bottom of the page
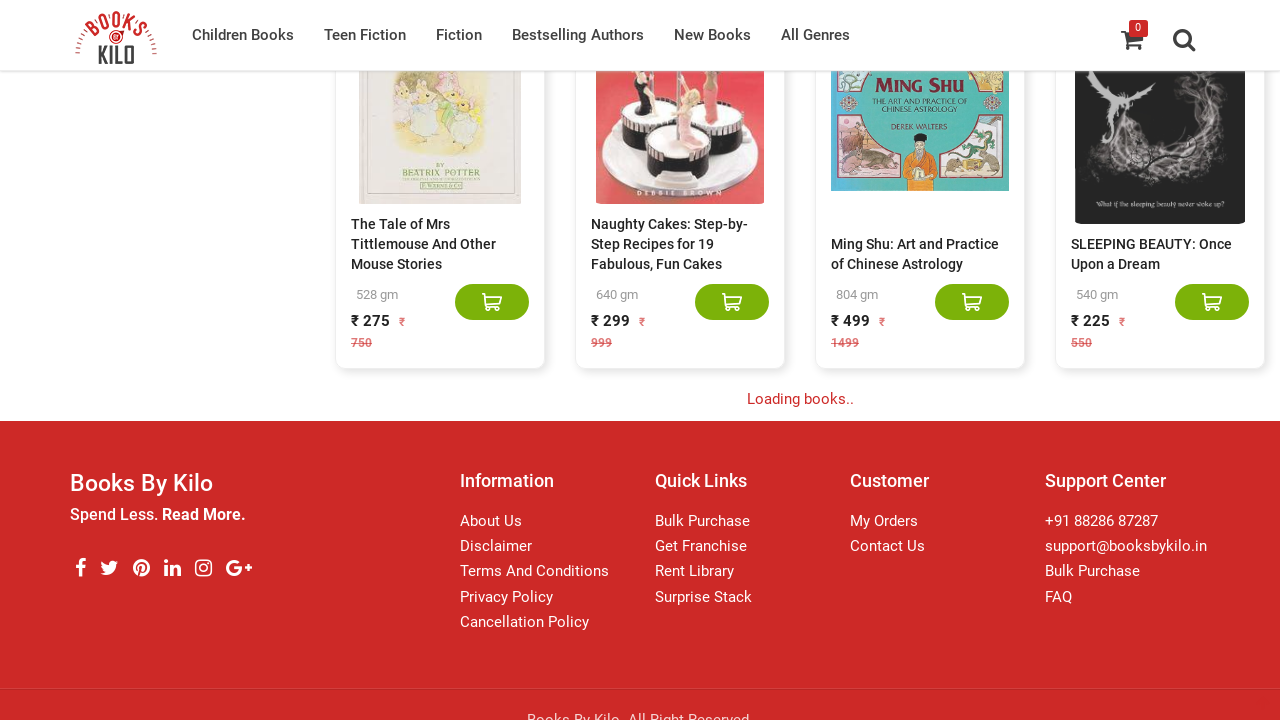

Waited 2 seconds for new content to load
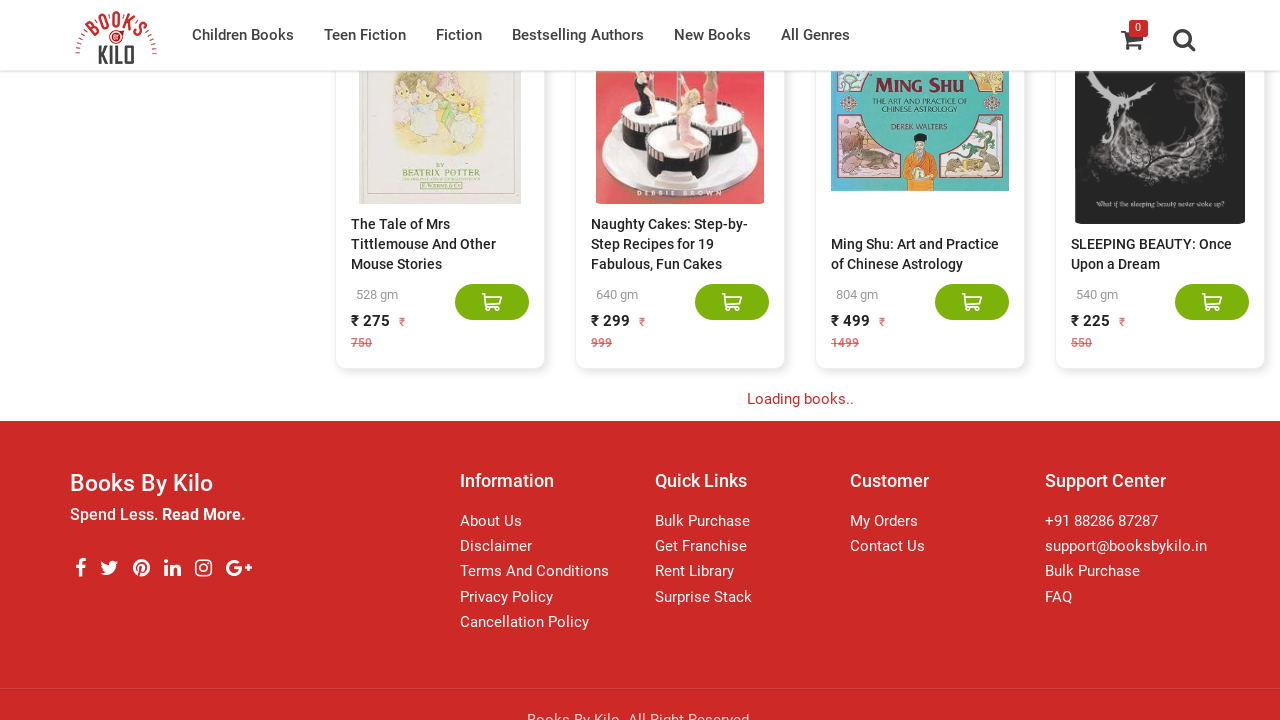

Retrieved current page height after scroll
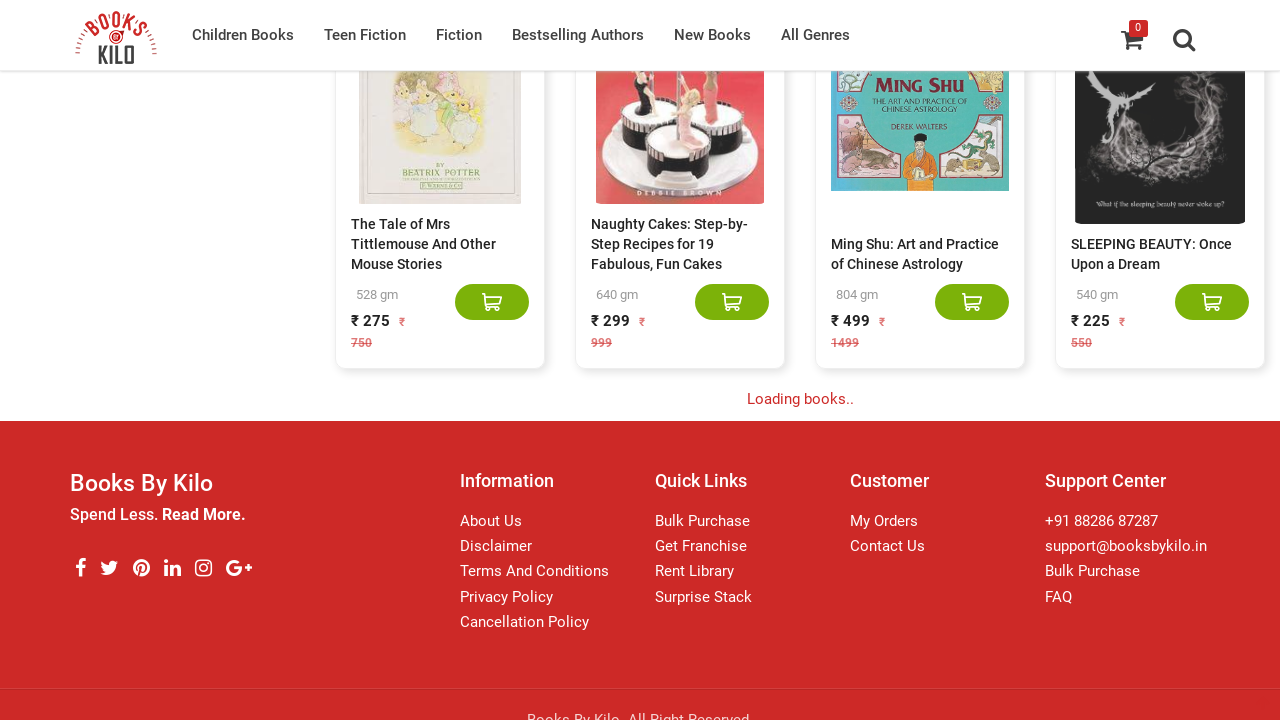

Retrieved all visible book titles from the page
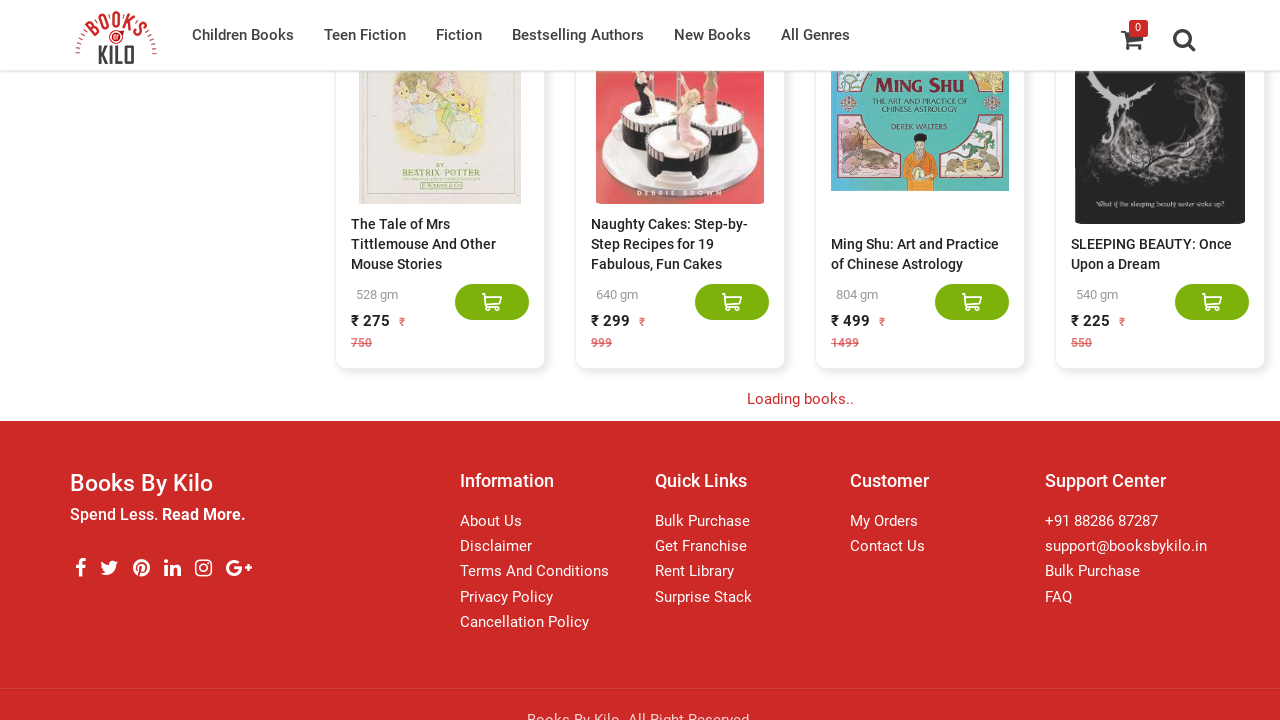

Scrolled to the bottom of the page
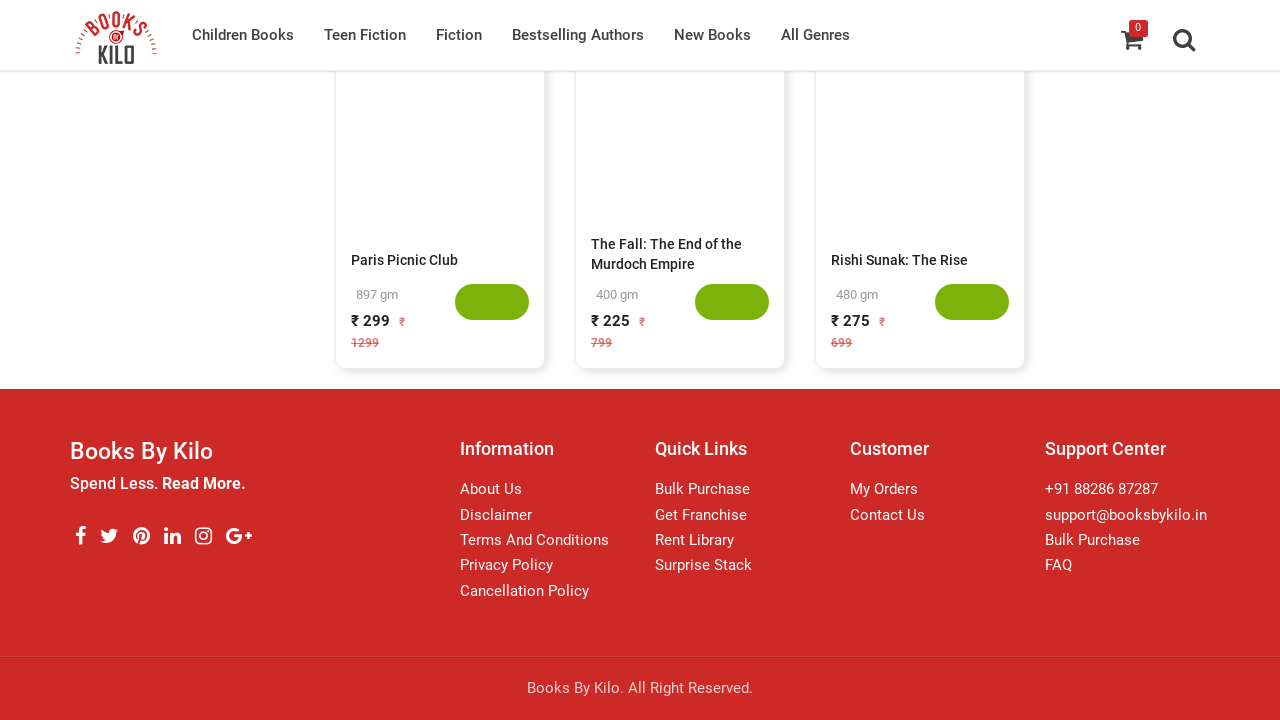

Waited 2 seconds for new content to load
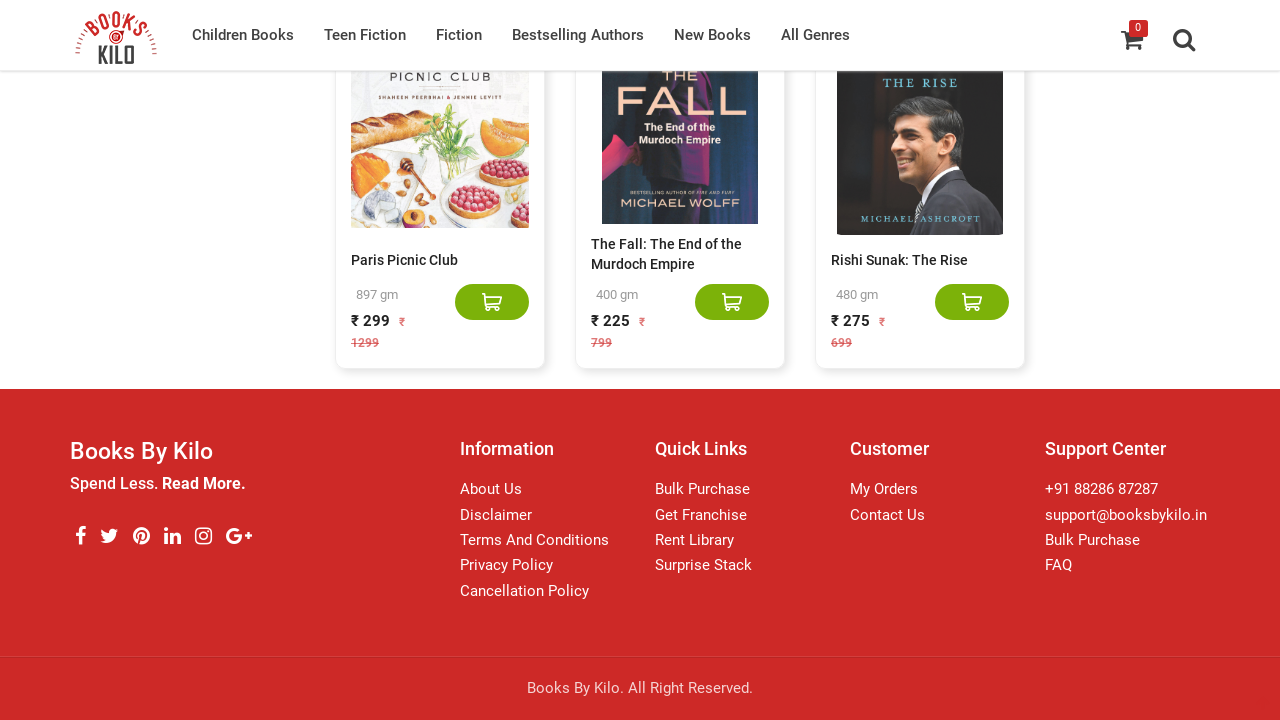

Retrieved current page height after scroll
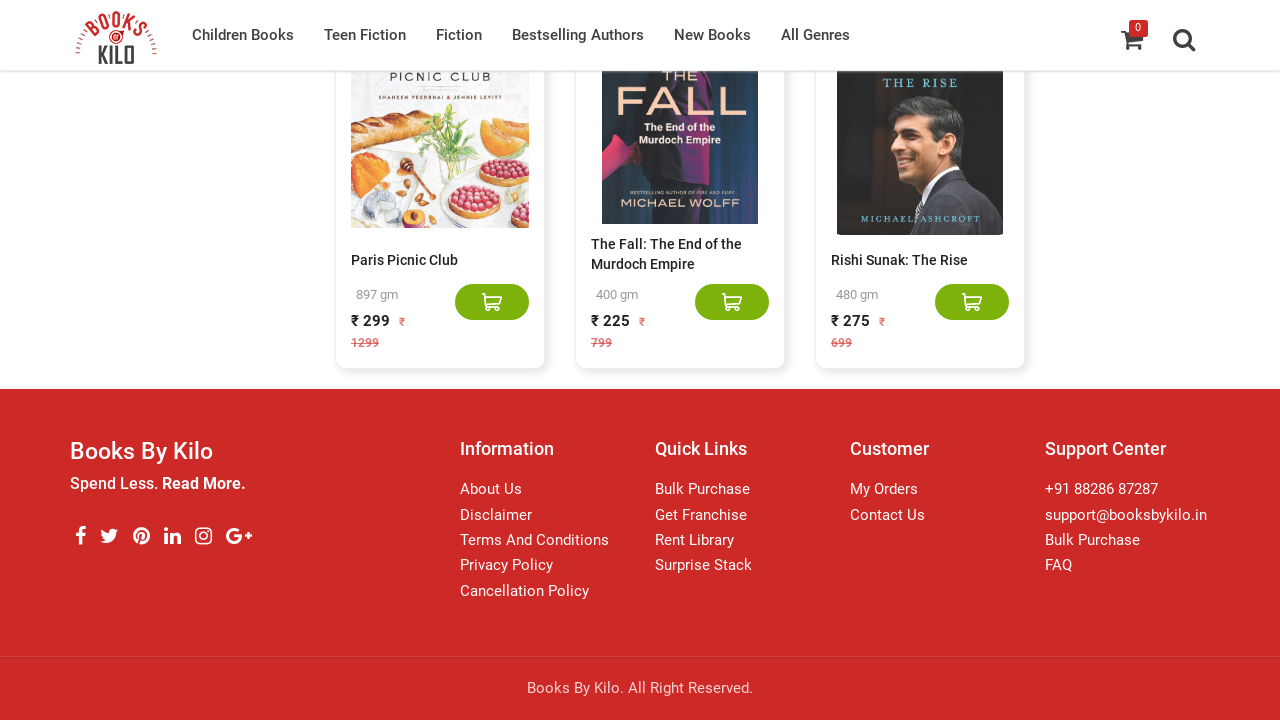

Retrieved all visible book titles from the page
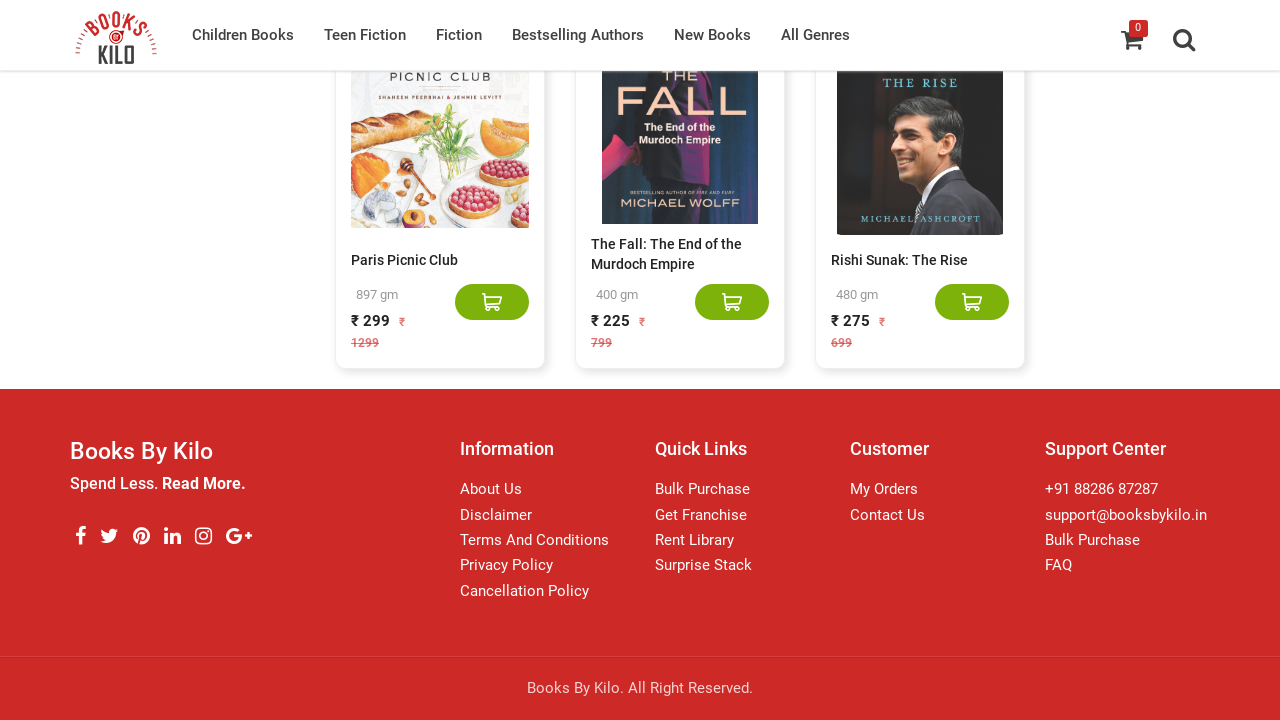

Scrolled to the bottom of the page
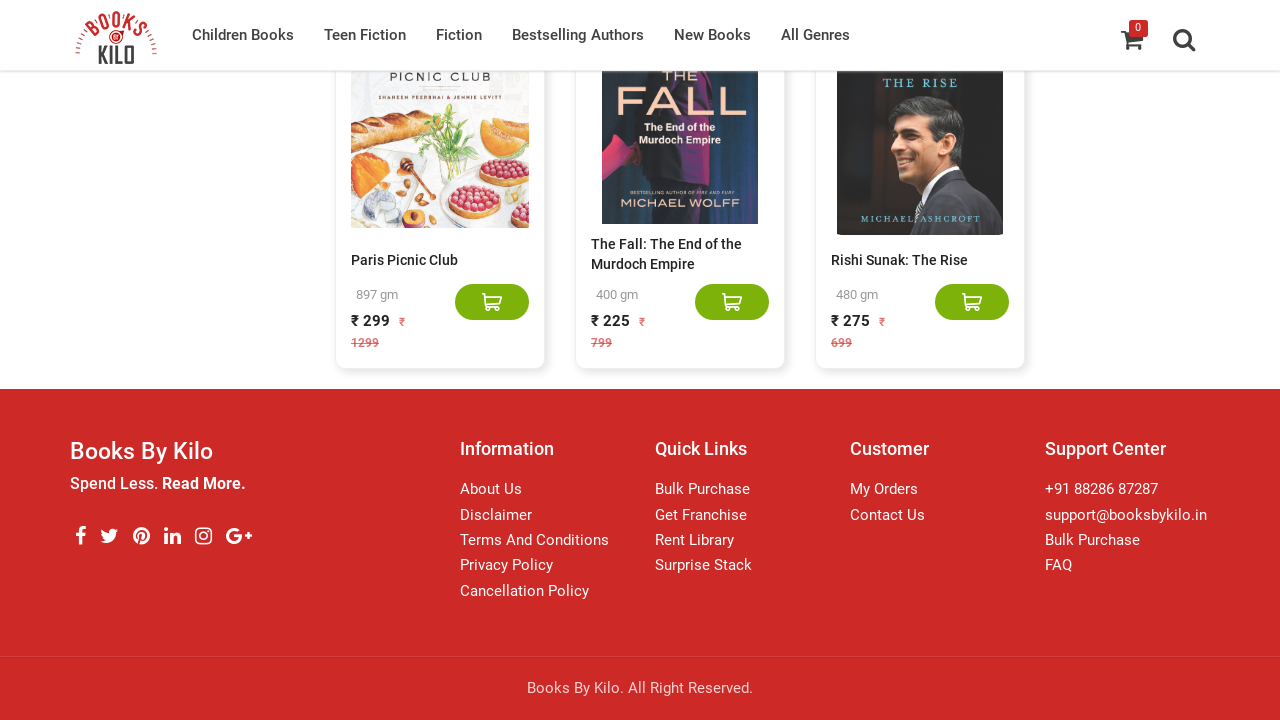

Waited 2 seconds for new content to load
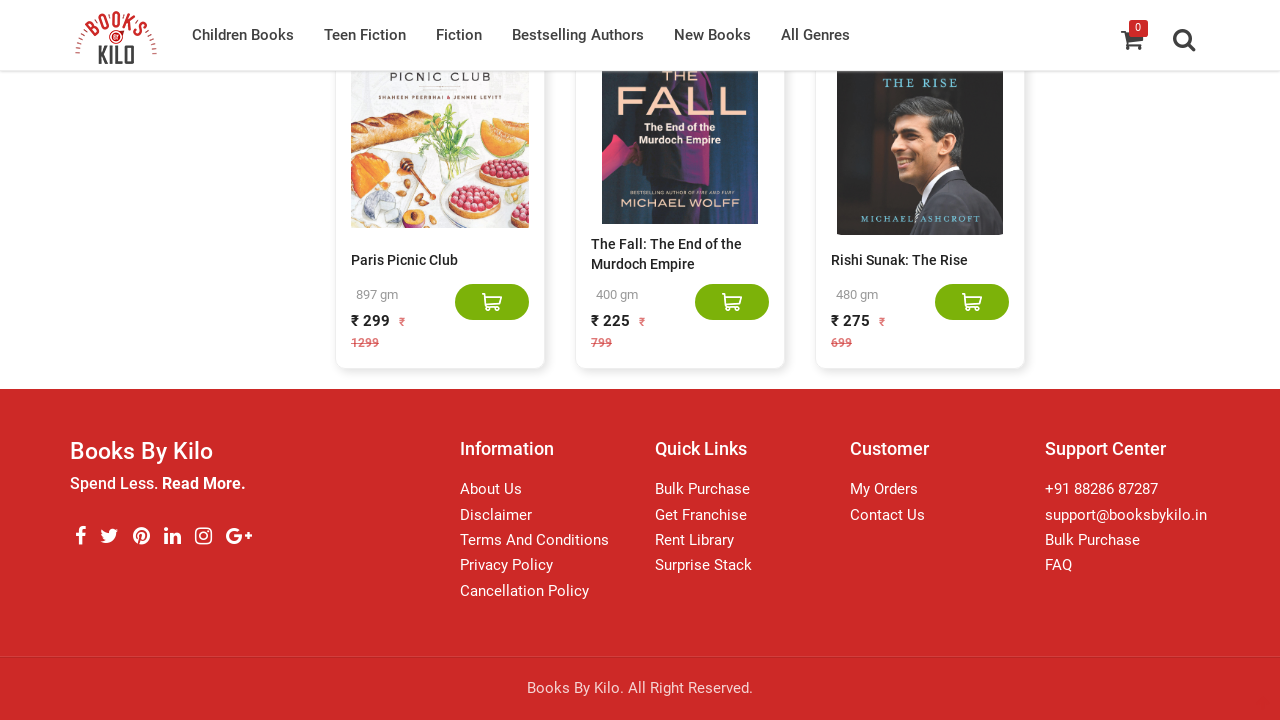

Retrieved current page height after scroll
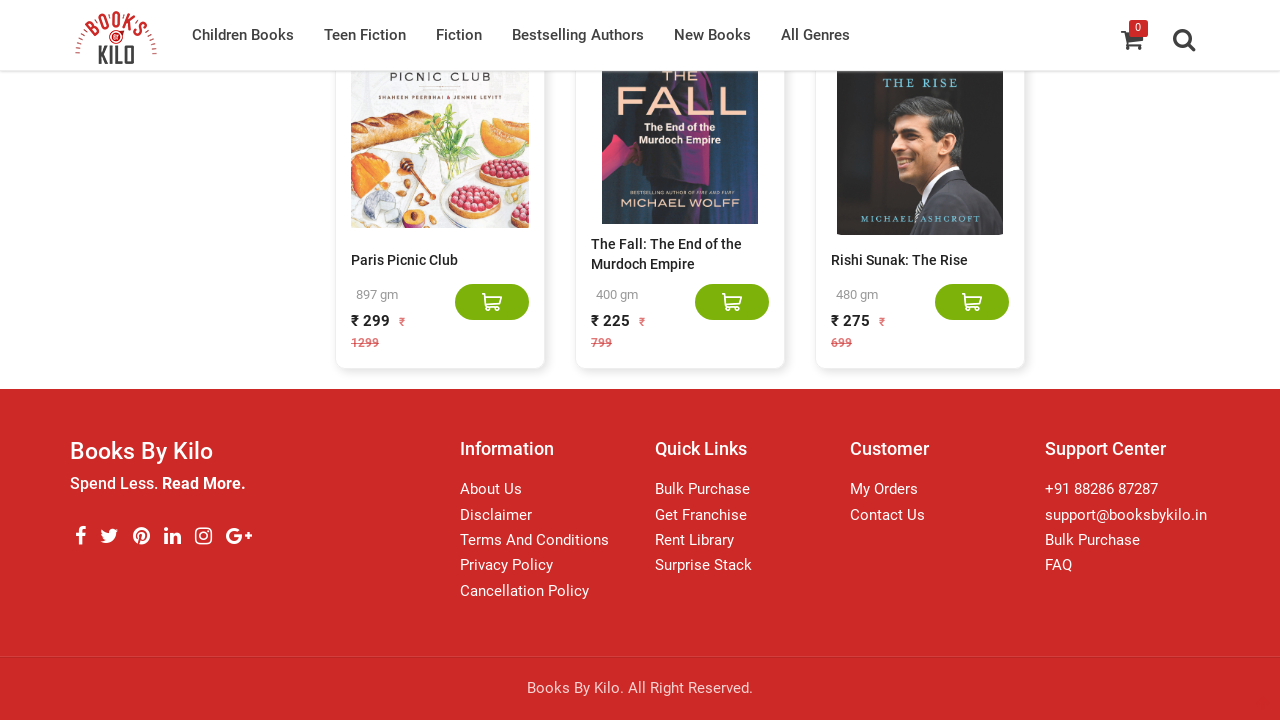

Reached the end of the page - no more content to load
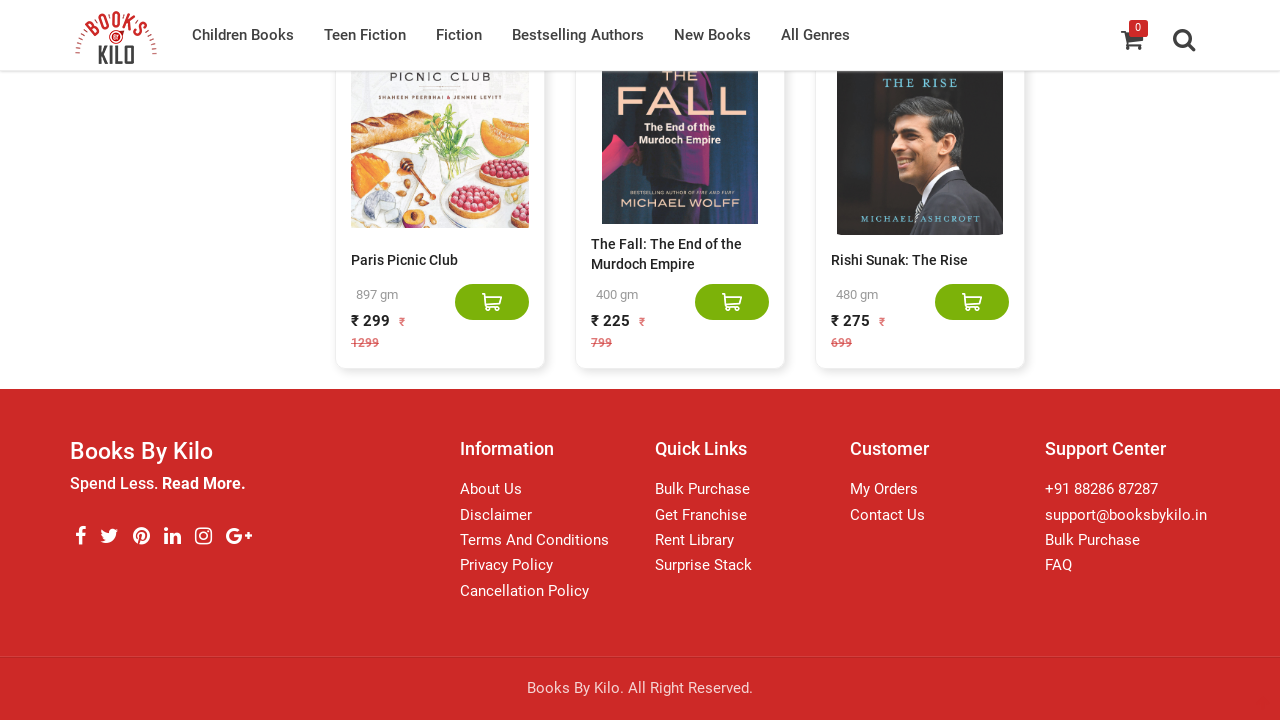

Final wait completed
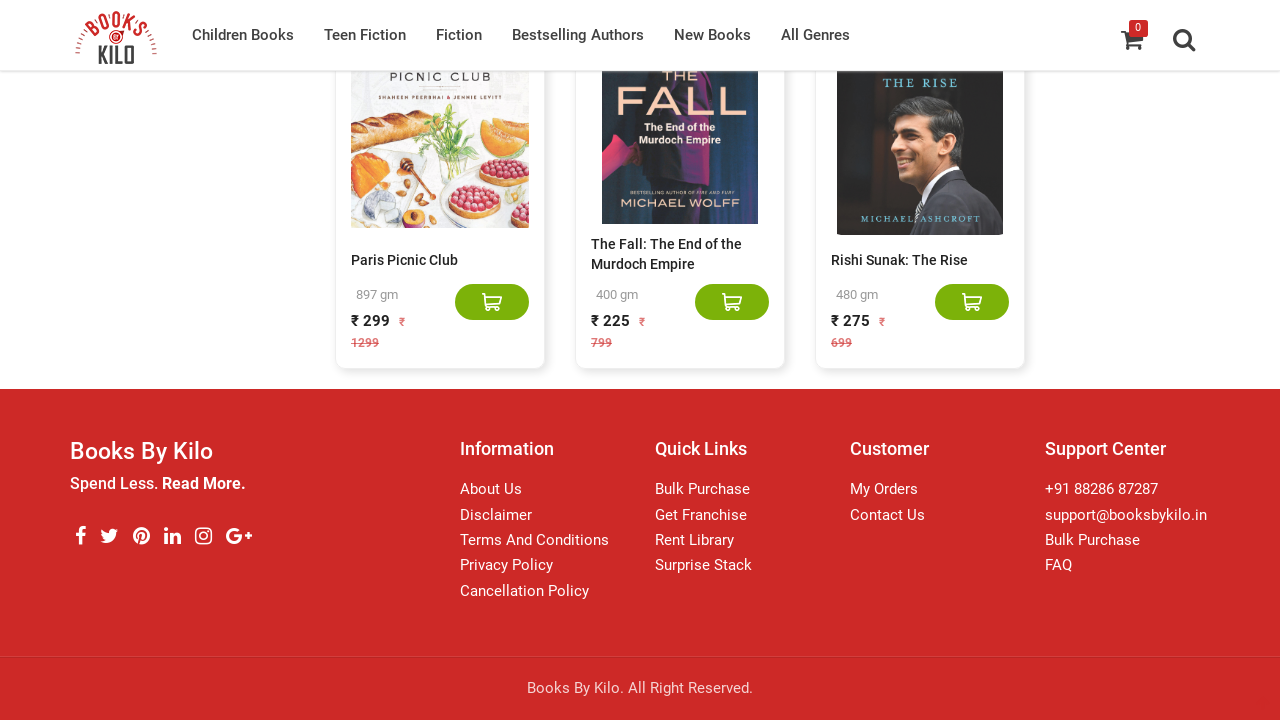

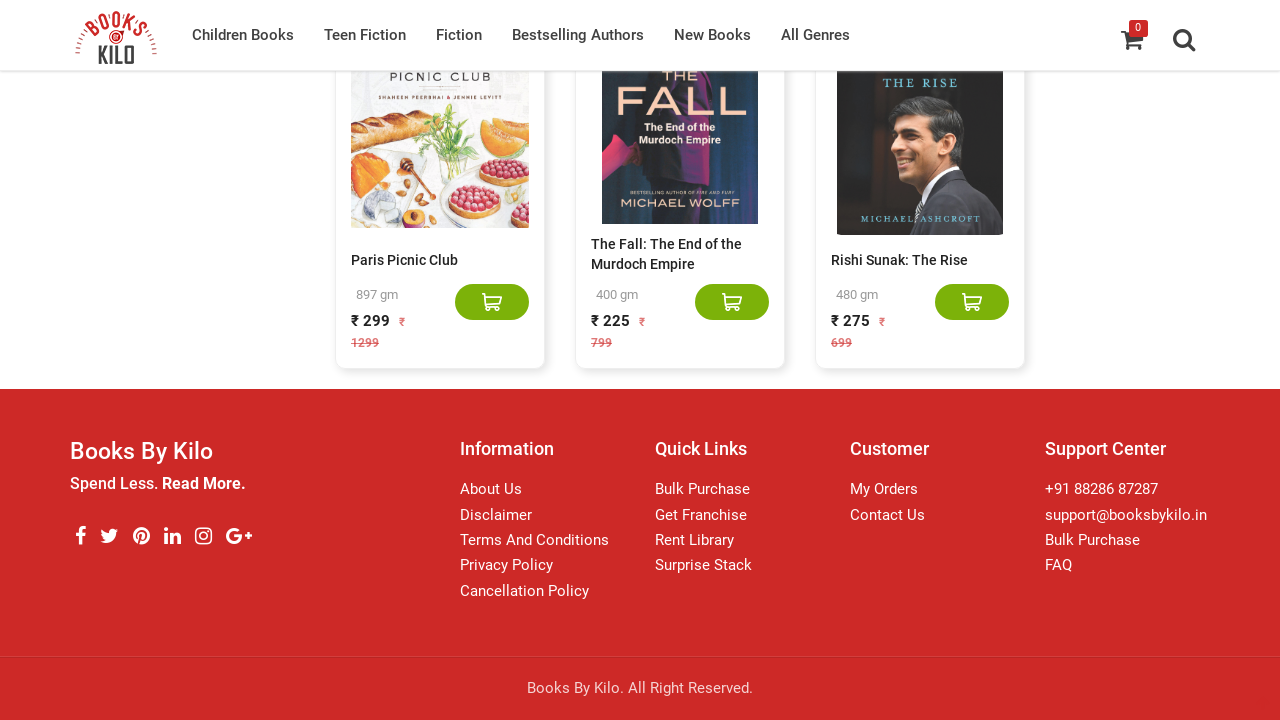